Tests a todo application by adding 5 new items to the list, then marking all 10 items (5 existing + 5 new) as completed while verifying the remaining count updates correctly after each checkbox click.

Starting URL: https://lambdatest.github.io/sample-todo-app/

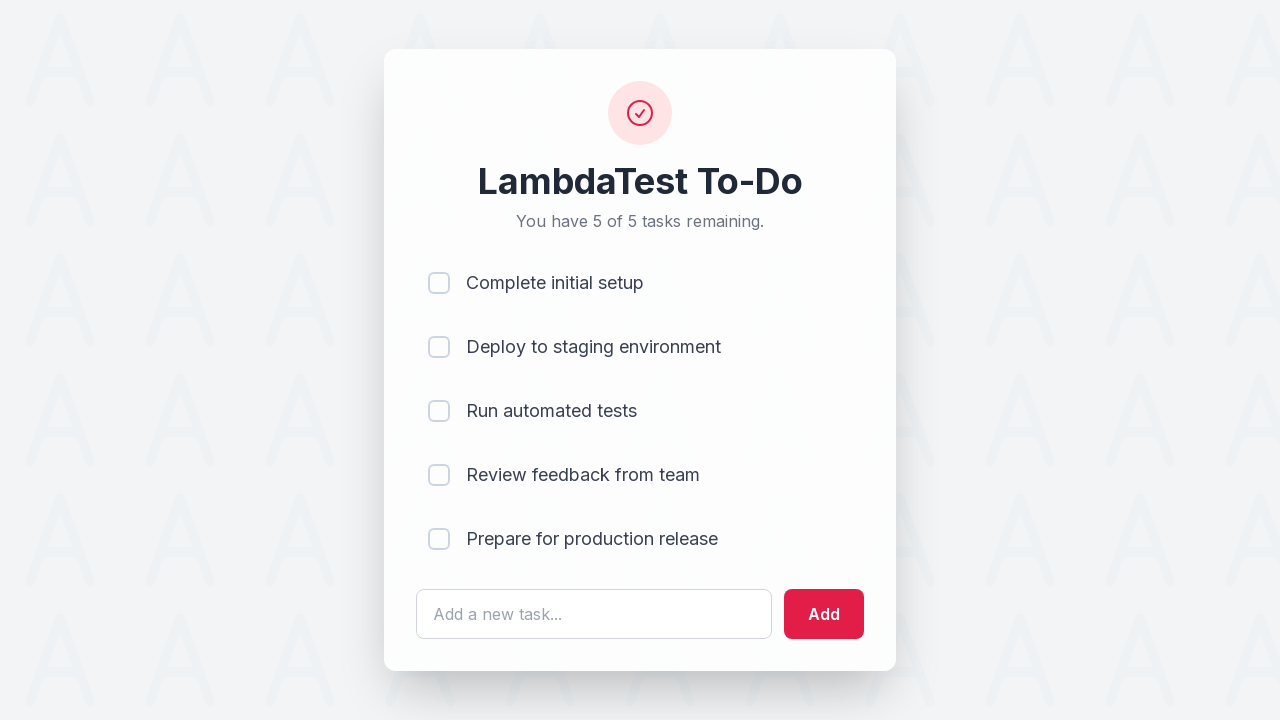

Waited for todo input field to load
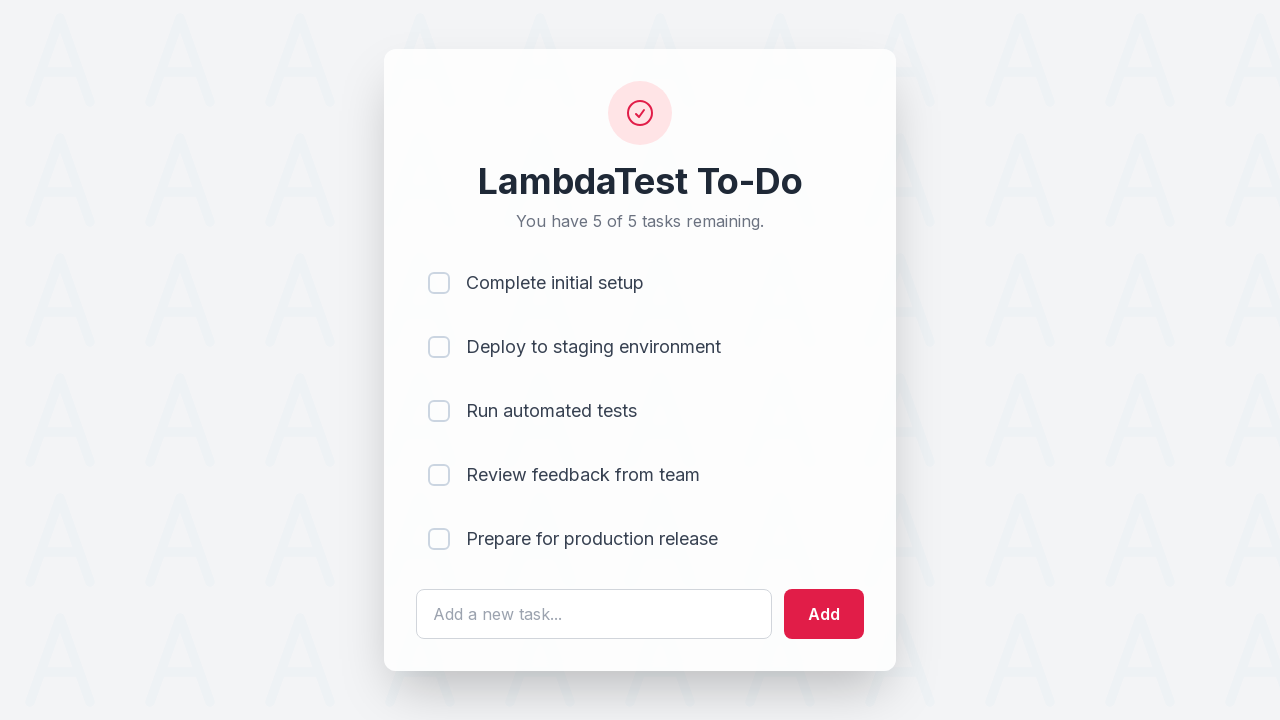

Clicked todo input field for item 1 at (594, 614) on #sampletodotext
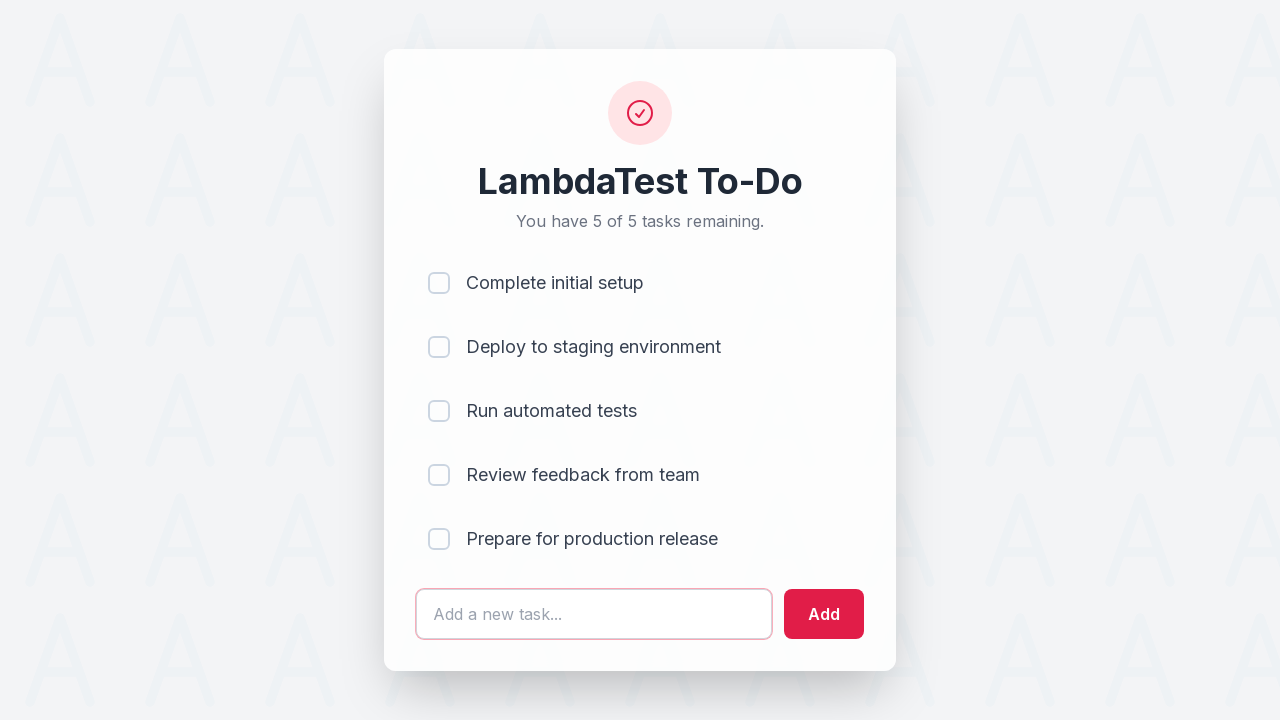

Filled input field with 'Adding a new item 1' on #sampletodotext
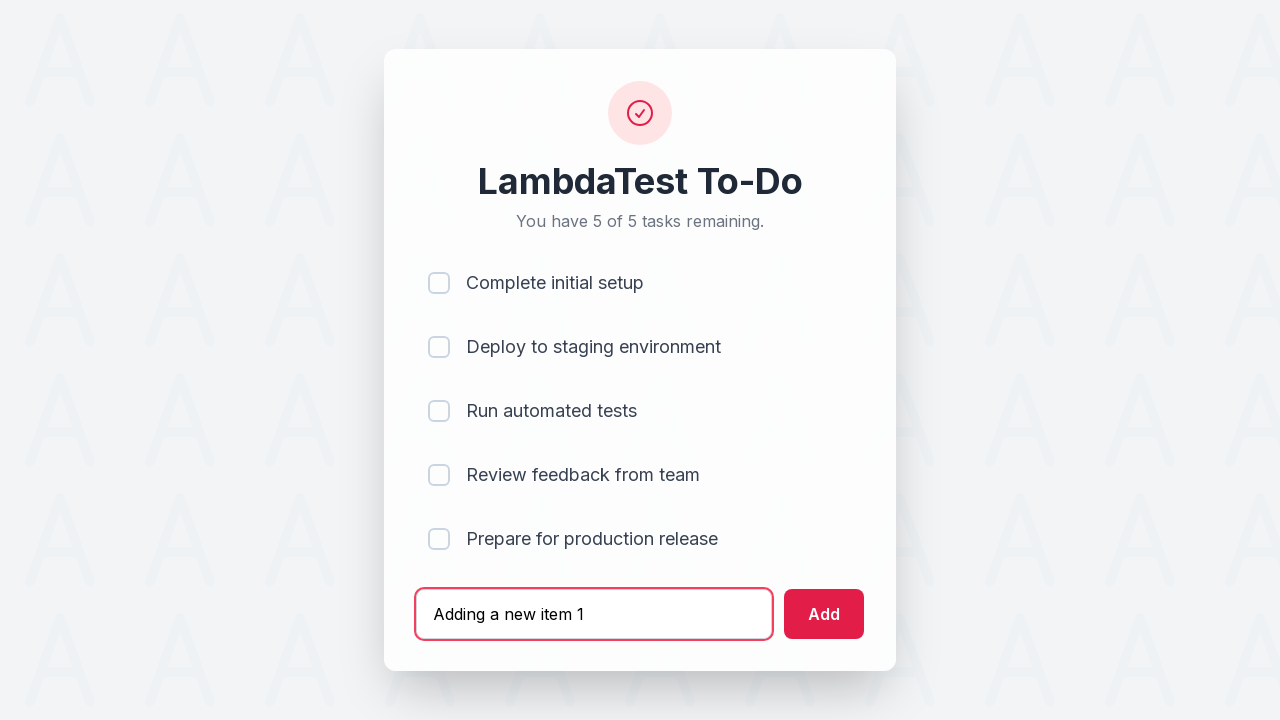

Pressed Enter to add item 1 to the list on #sampletodotext
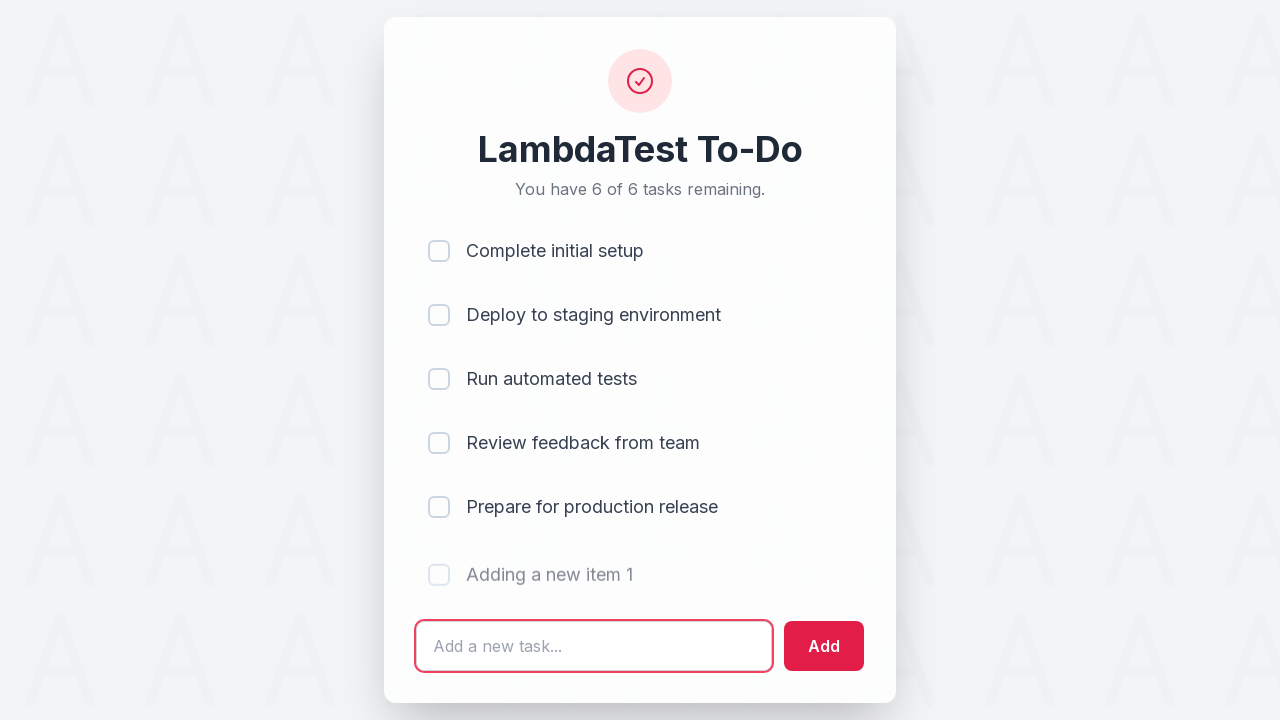

Waited 500ms for item 1 to be added
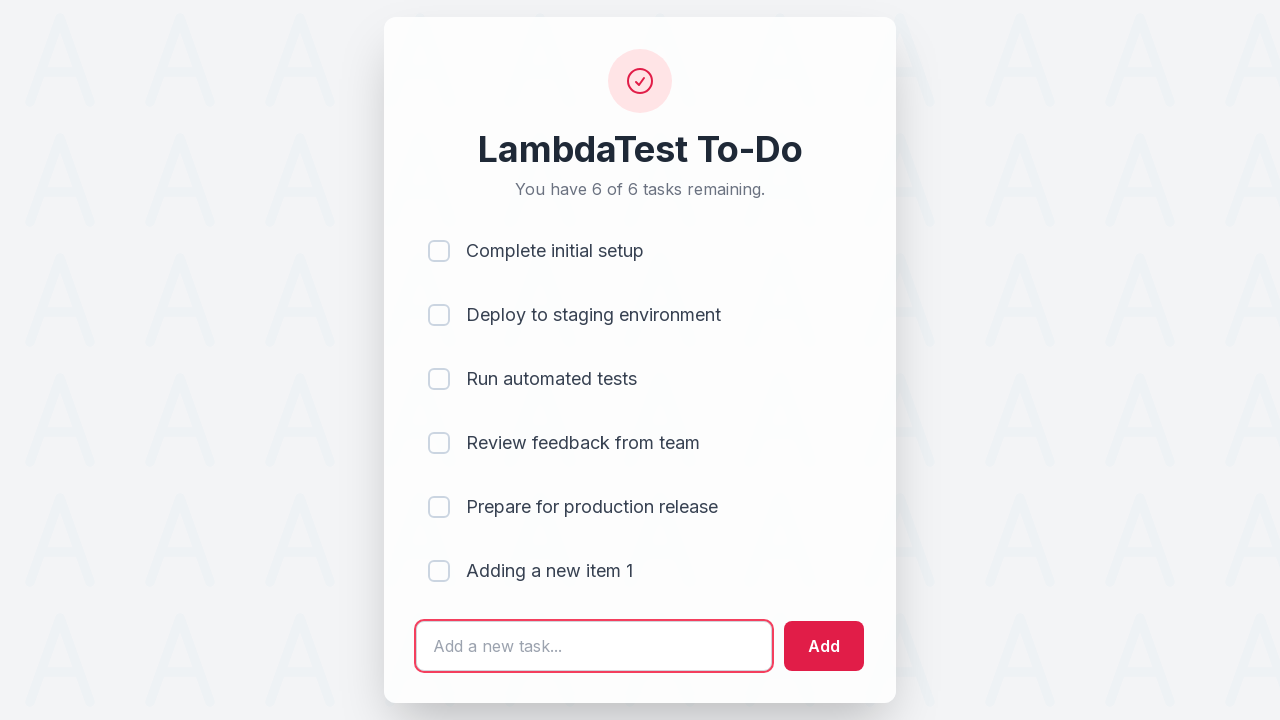

Clicked todo input field for item 2 at (594, 646) on #sampletodotext
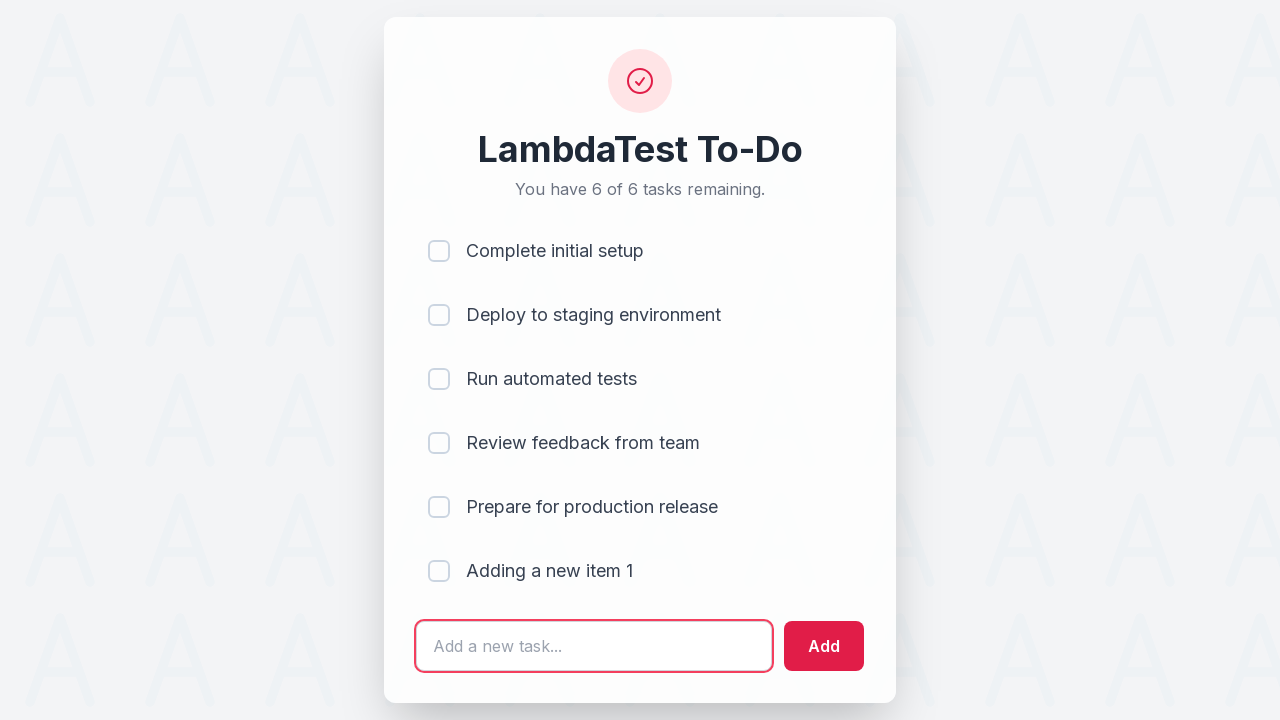

Filled input field with 'Adding a new item 2' on #sampletodotext
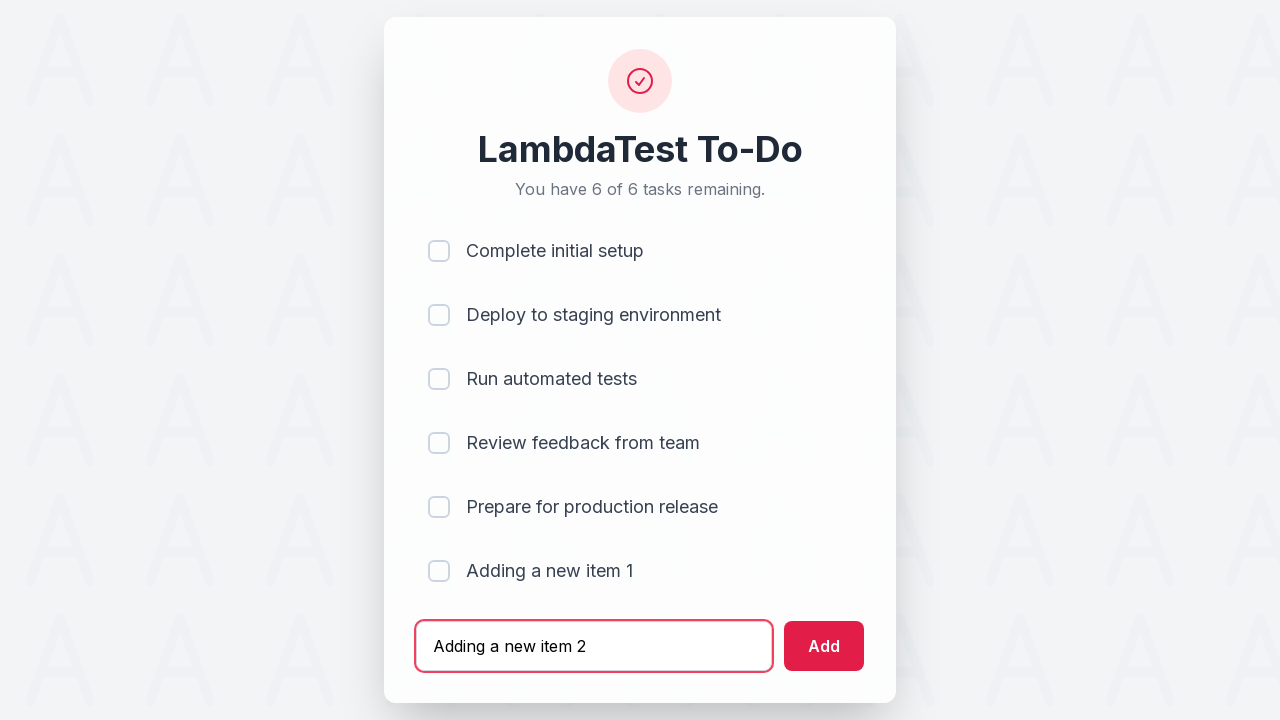

Pressed Enter to add item 2 to the list on #sampletodotext
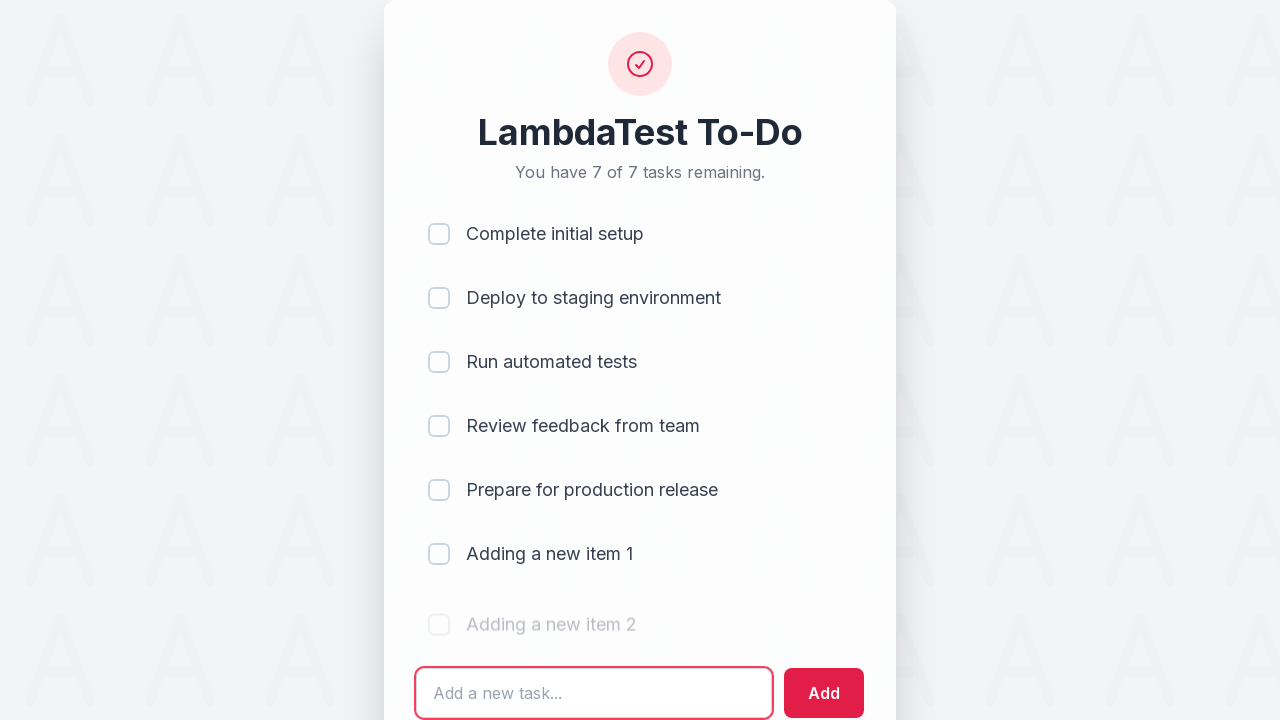

Waited 500ms for item 2 to be added
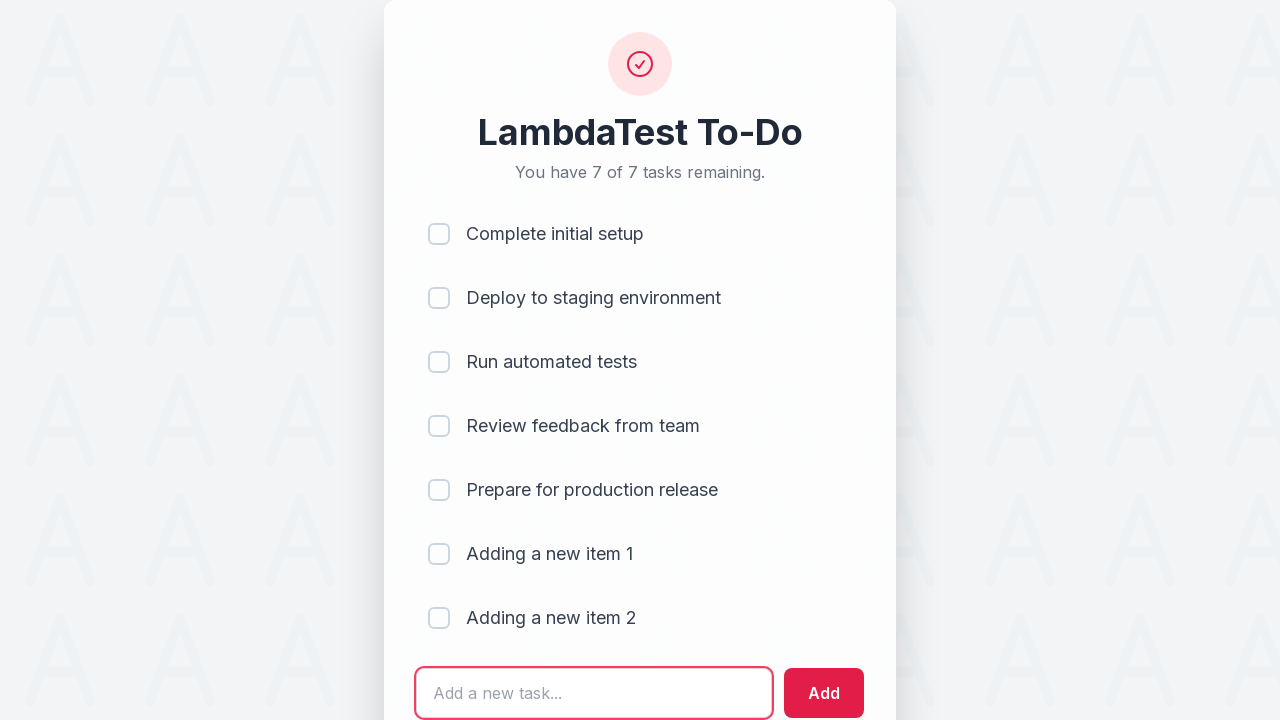

Clicked todo input field for item 3 at (594, 693) on #sampletodotext
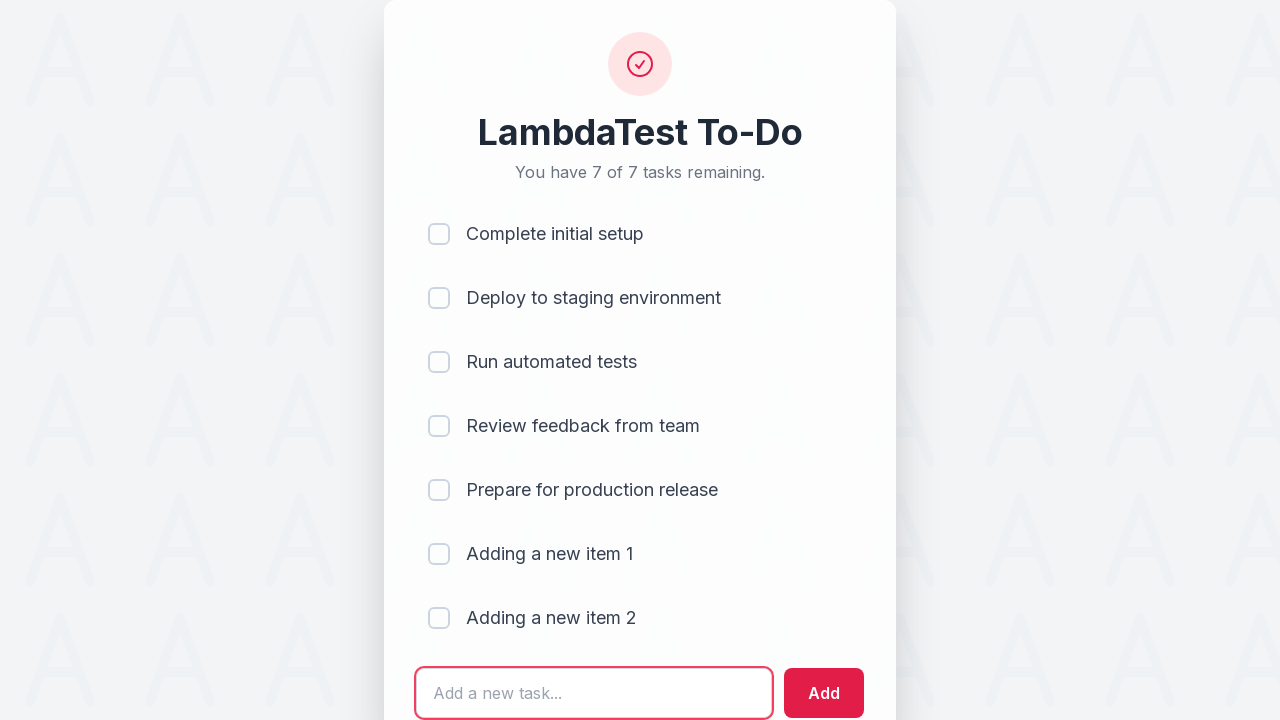

Filled input field with 'Adding a new item 3' on #sampletodotext
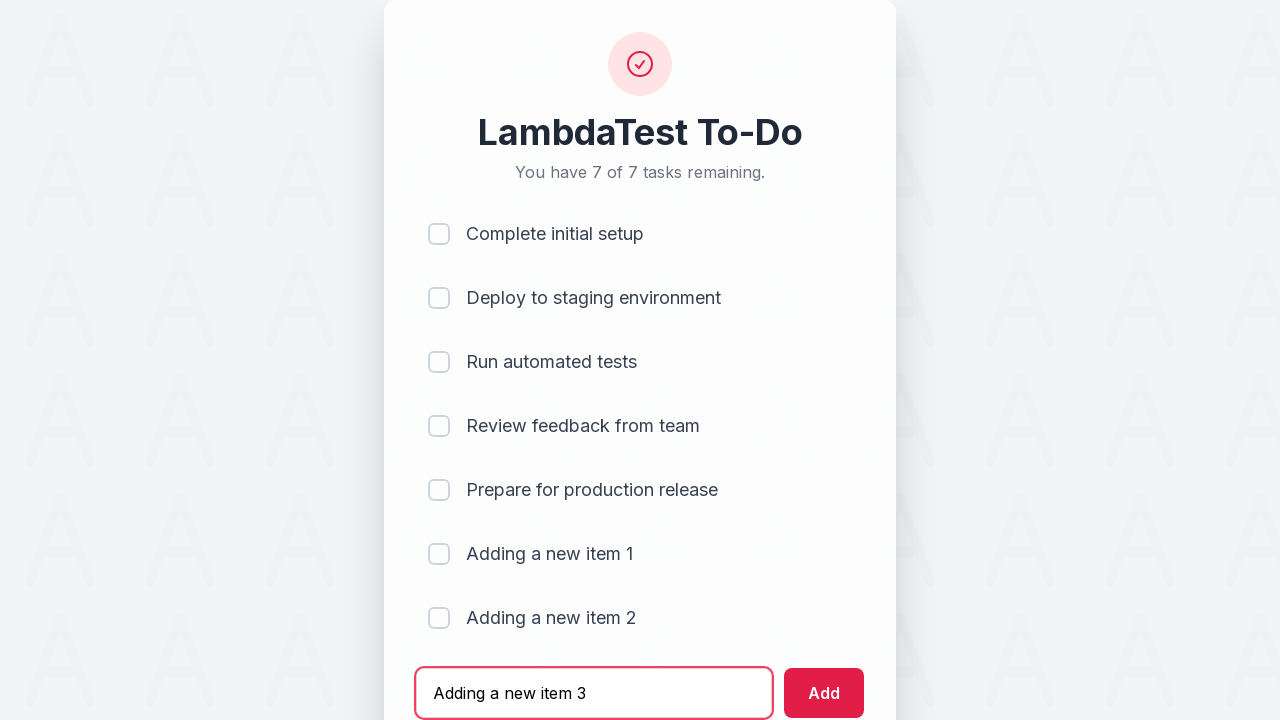

Pressed Enter to add item 3 to the list on #sampletodotext
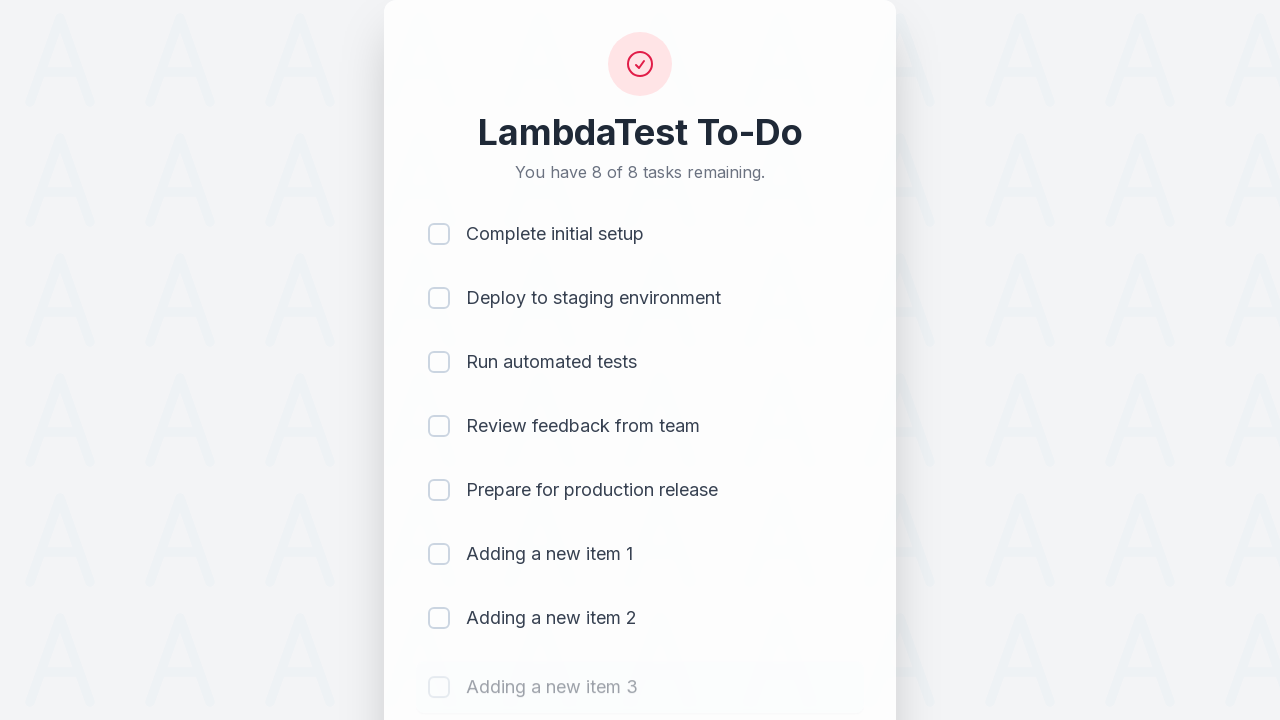

Waited 500ms for item 3 to be added
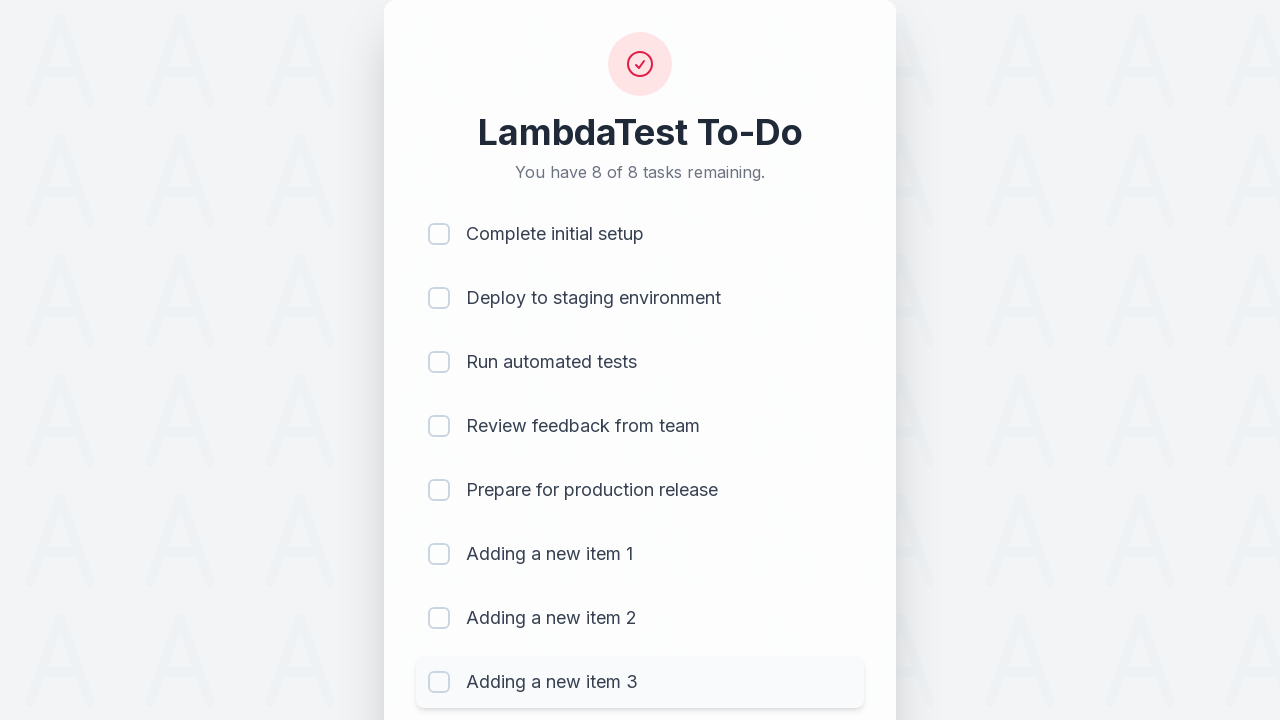

Clicked todo input field for item 4 at (594, 663) on #sampletodotext
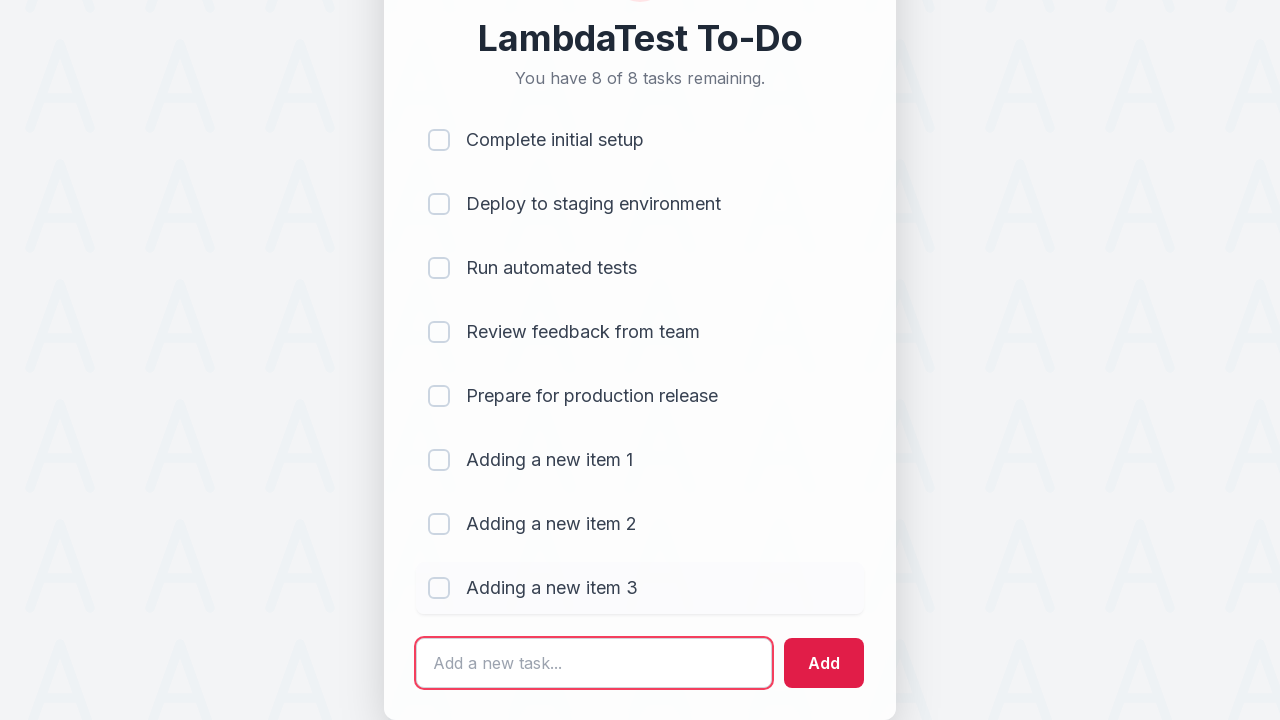

Filled input field with 'Adding a new item 4' on #sampletodotext
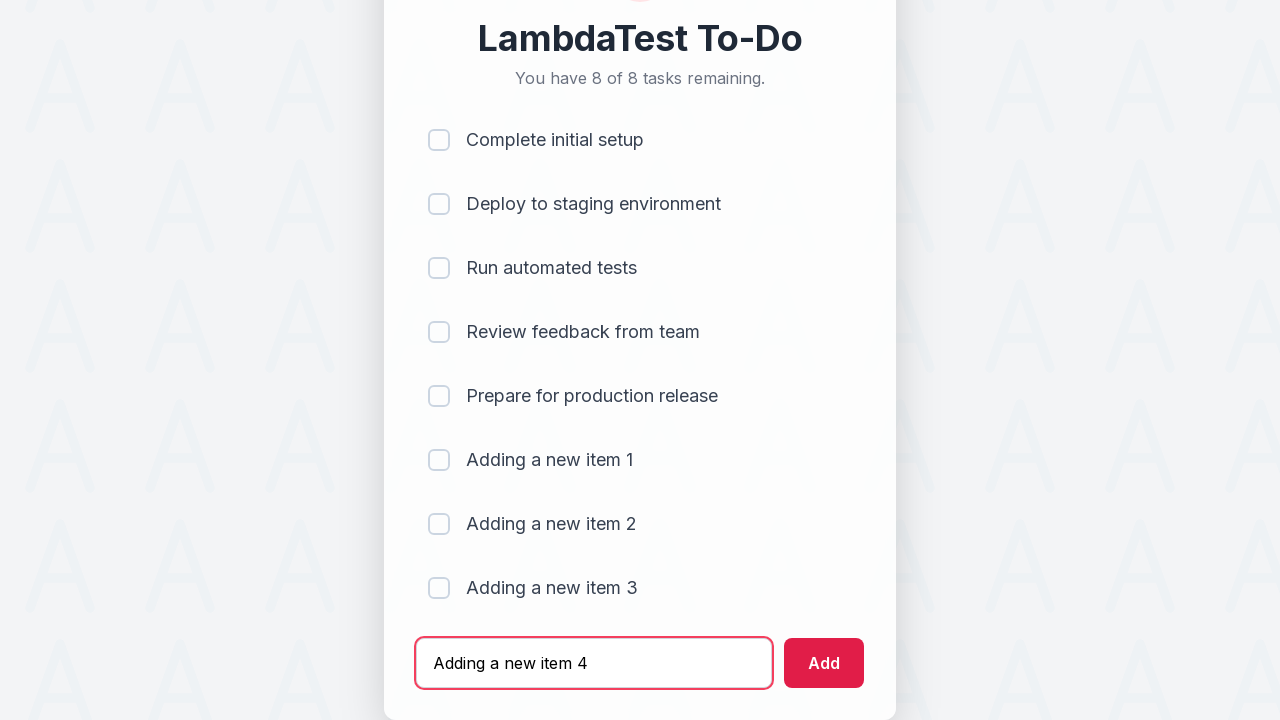

Pressed Enter to add item 4 to the list on #sampletodotext
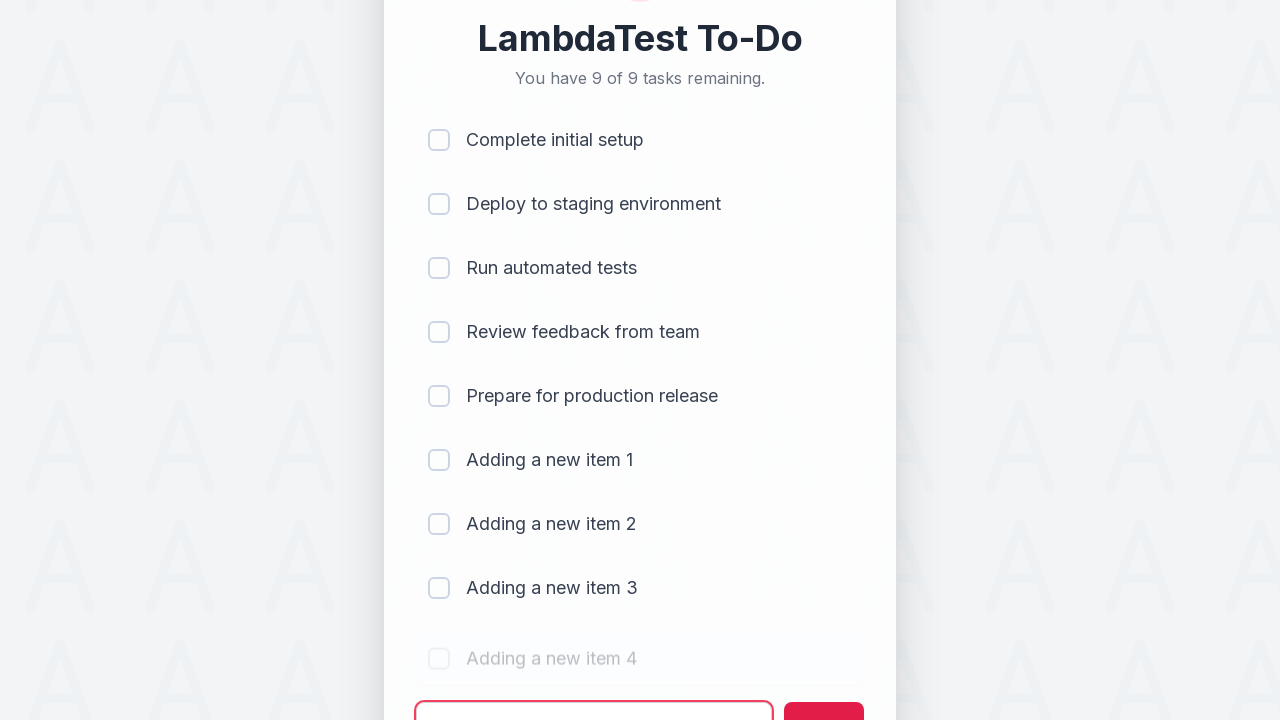

Waited 500ms for item 4 to be added
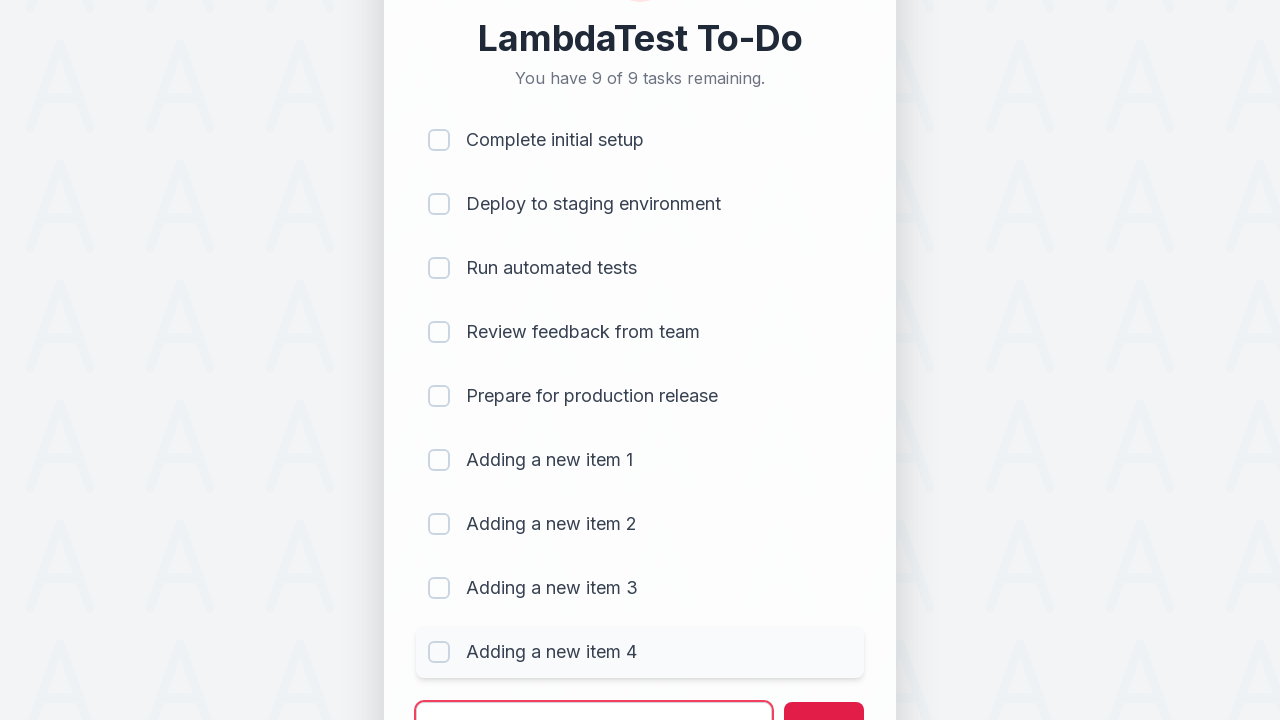

Clicked todo input field for item 5 at (594, 695) on #sampletodotext
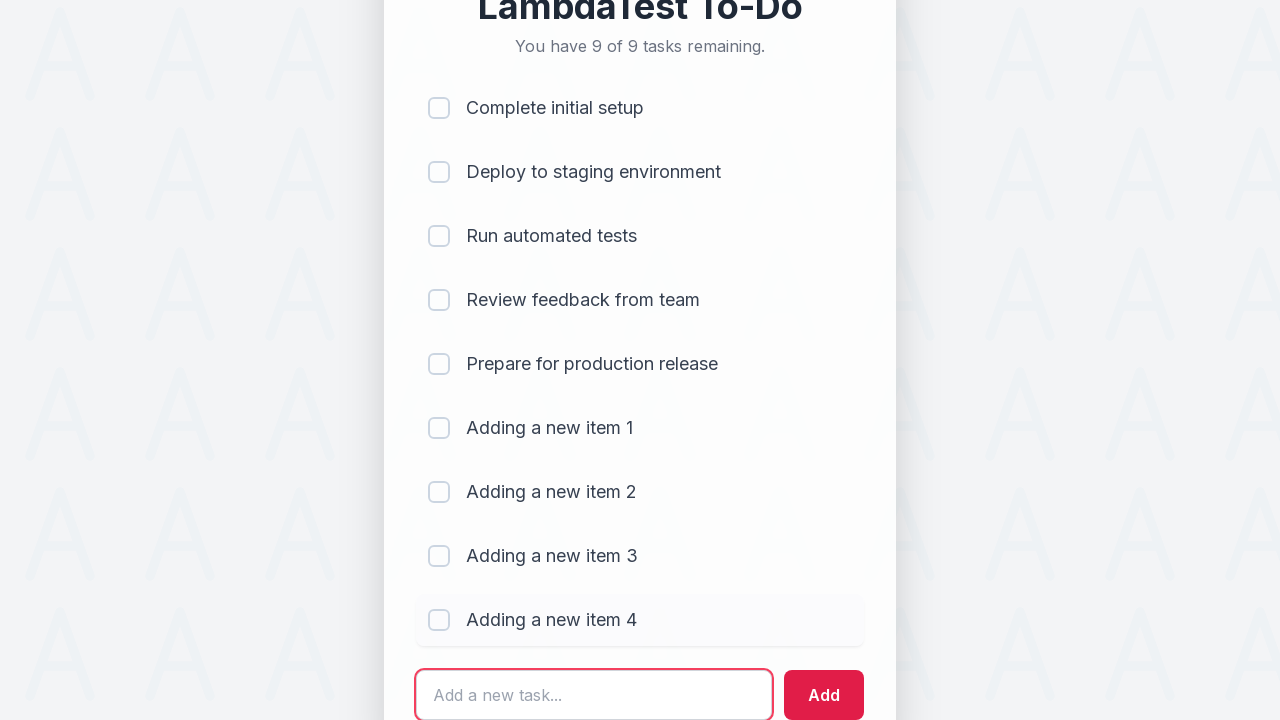

Filled input field with 'Adding a new item 5' on #sampletodotext
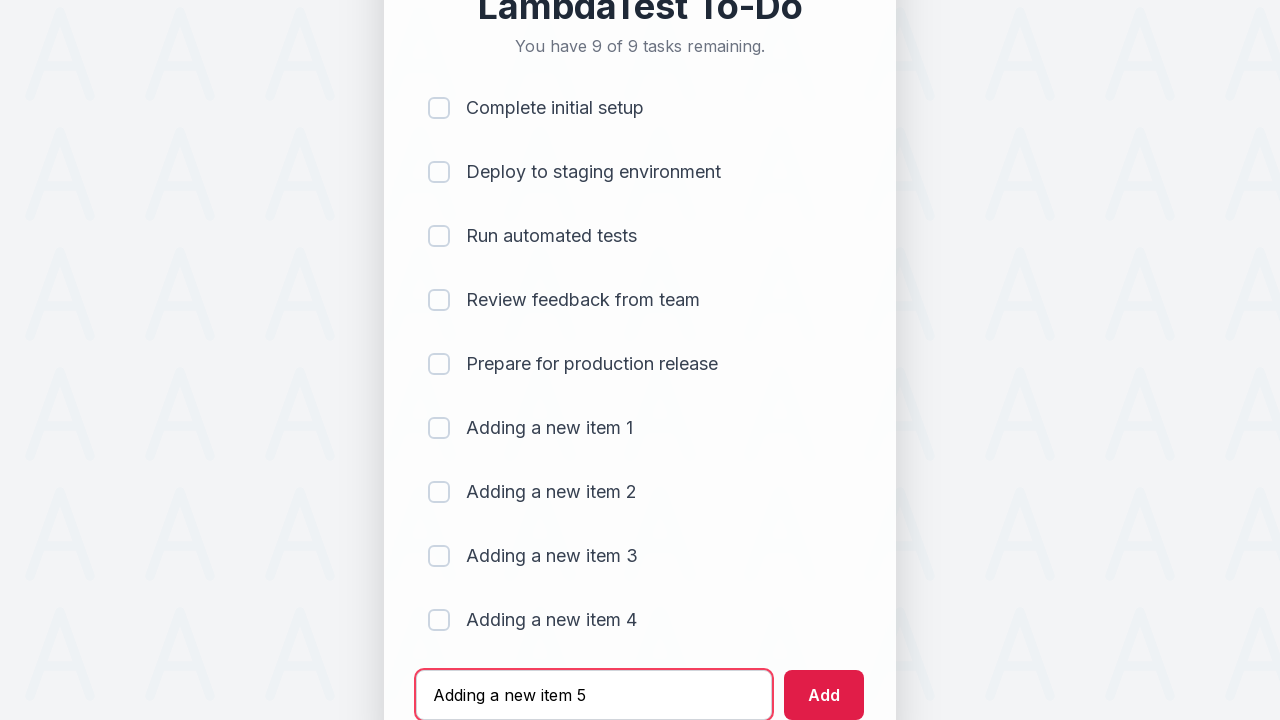

Pressed Enter to add item 5 to the list on #sampletodotext
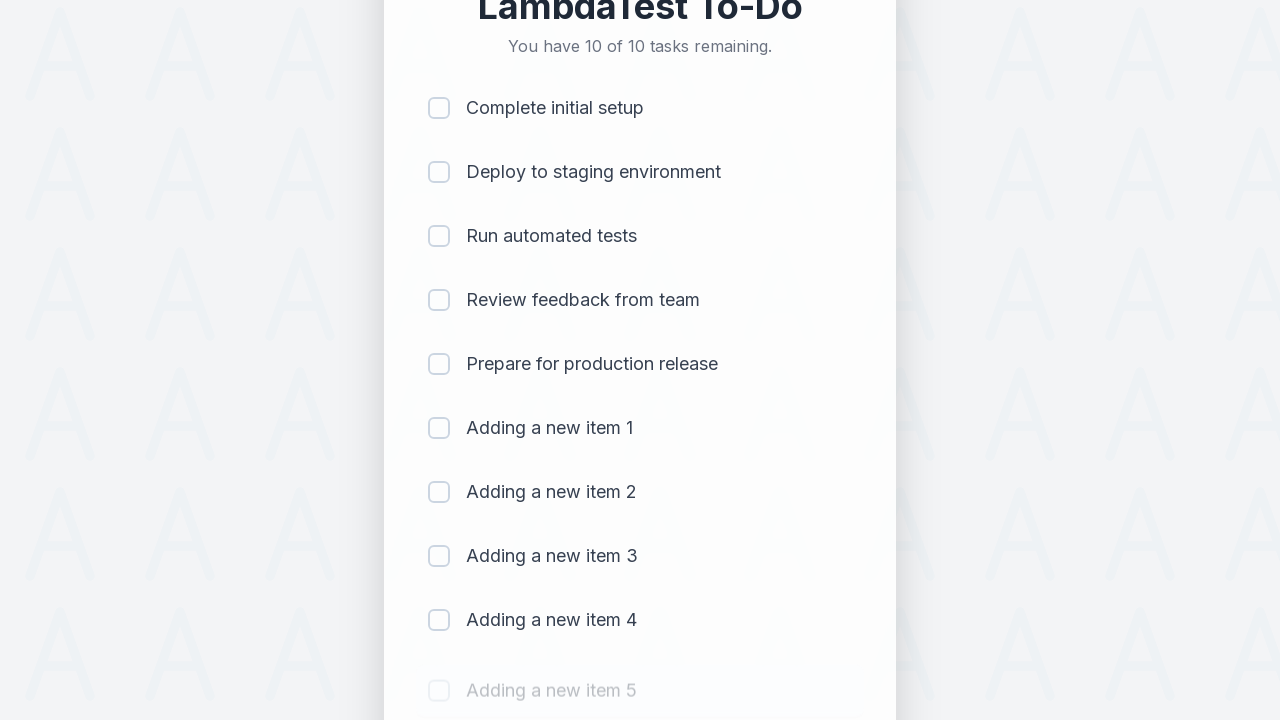

Waited 500ms for item 5 to be added
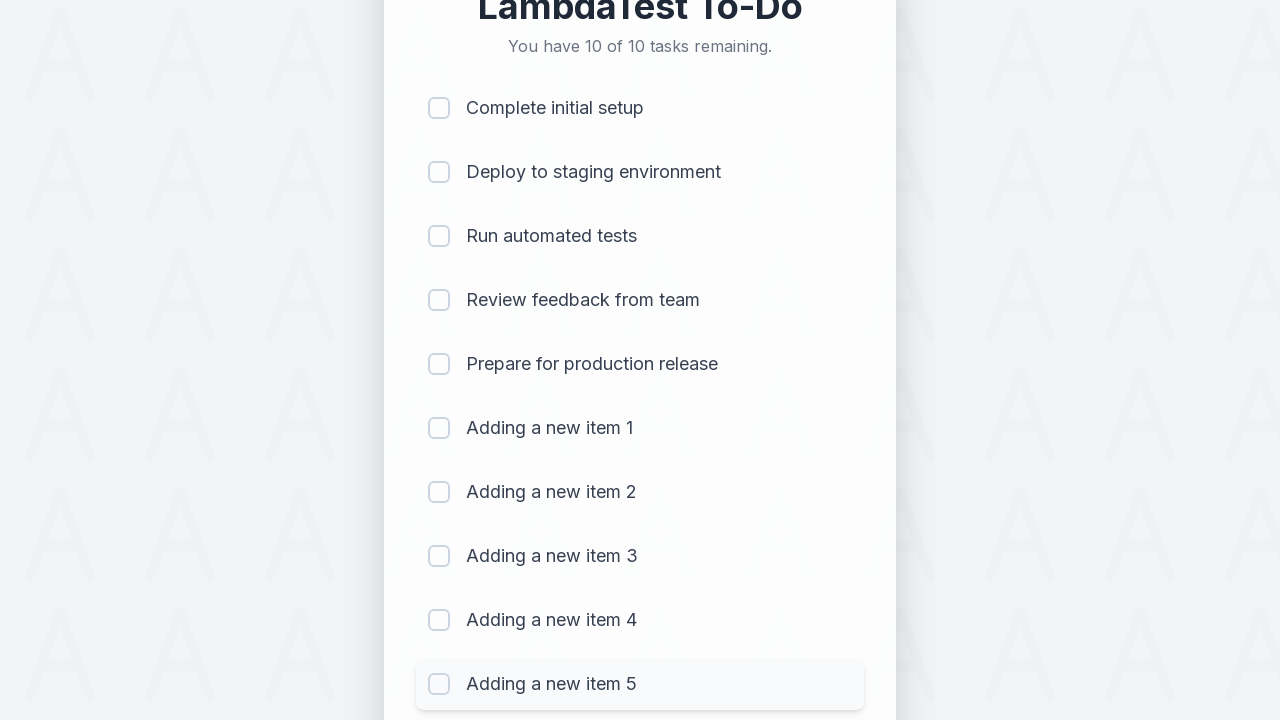

Clicked checkbox 1 to mark item as completed at (439, 108) on (//input[@type='checkbox'])[1]
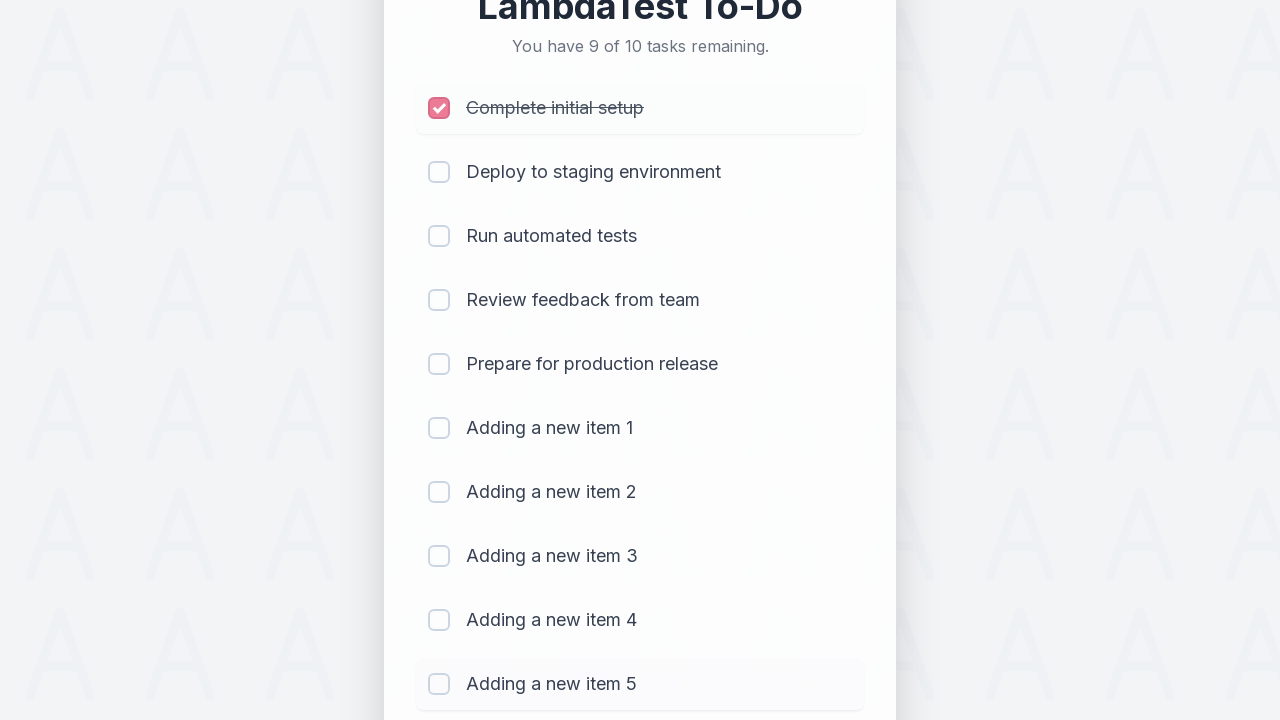

Waited 300ms after marking item 1 as completed
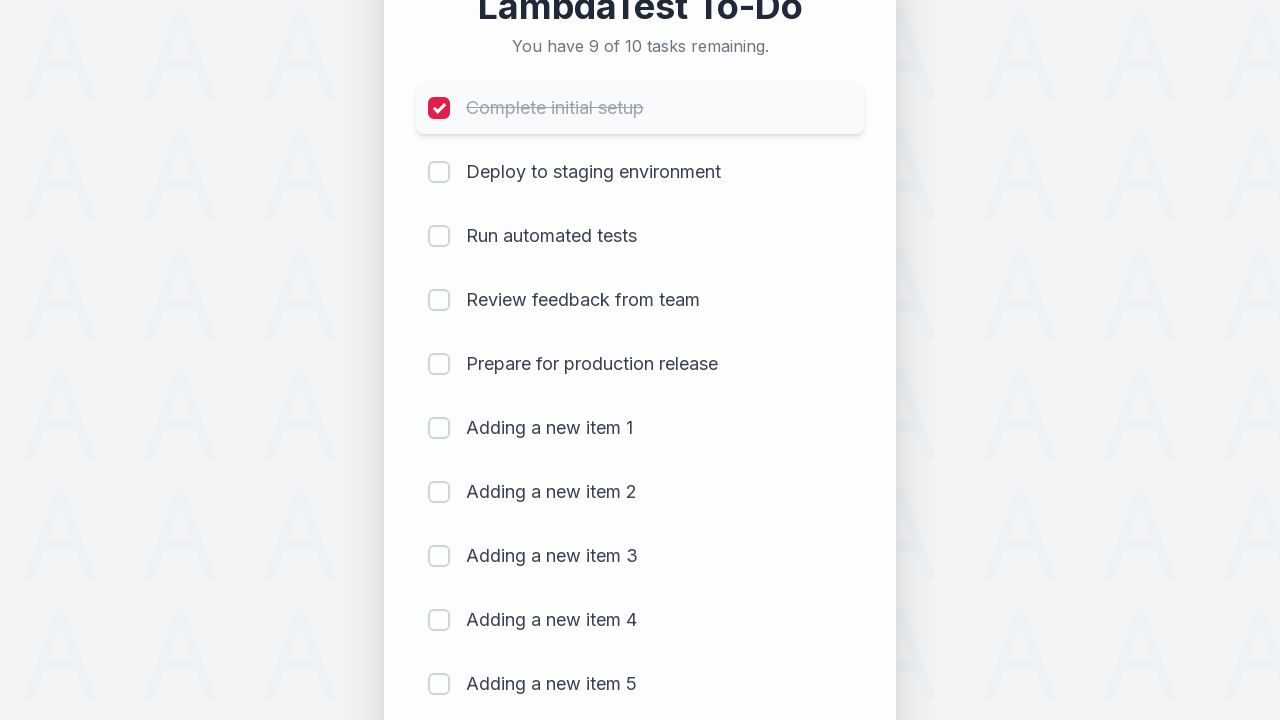

Clicked checkbox 2 to mark item as completed at (439, 172) on (//input[@type='checkbox'])[2]
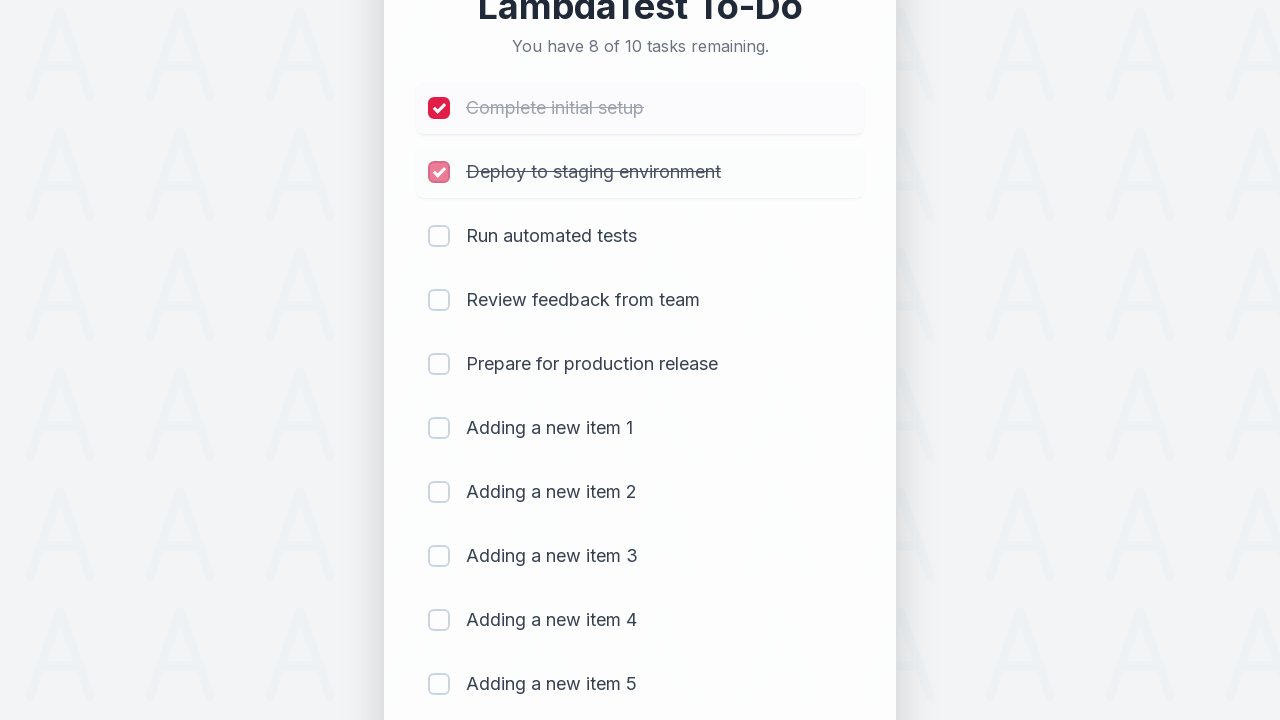

Waited 300ms after marking item 2 as completed
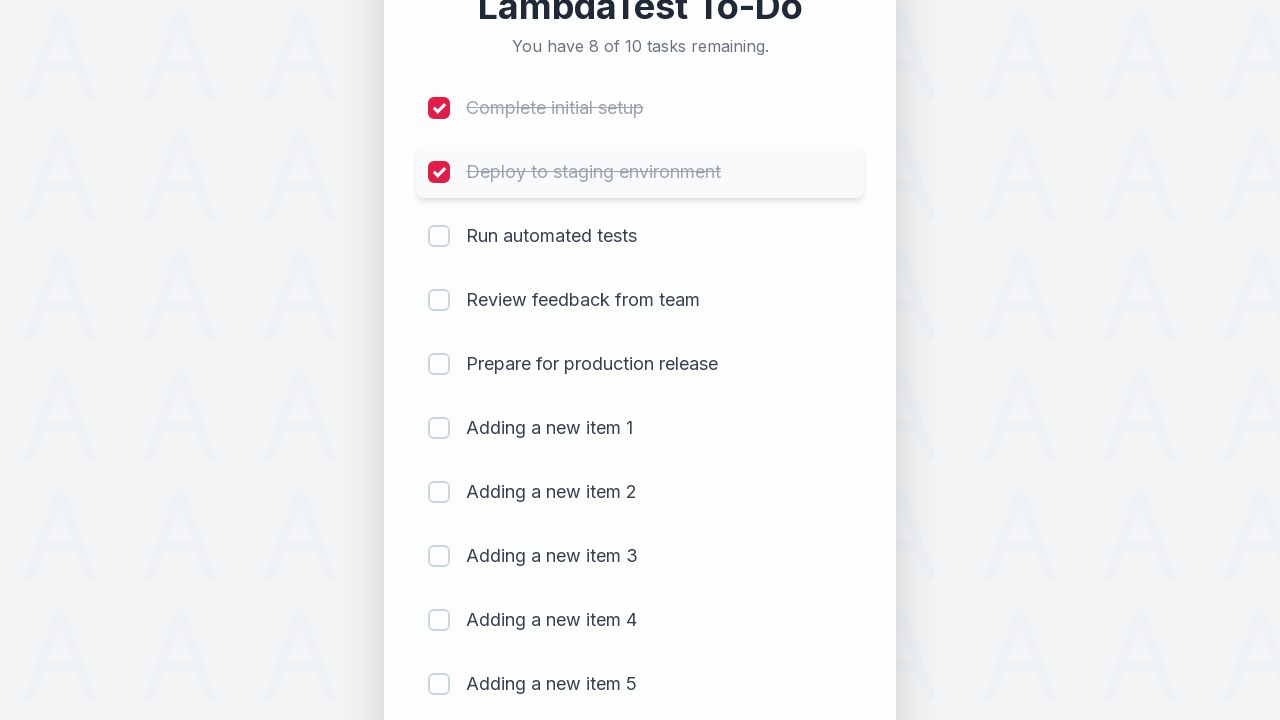

Clicked checkbox 3 to mark item as completed at (439, 236) on (//input[@type='checkbox'])[3]
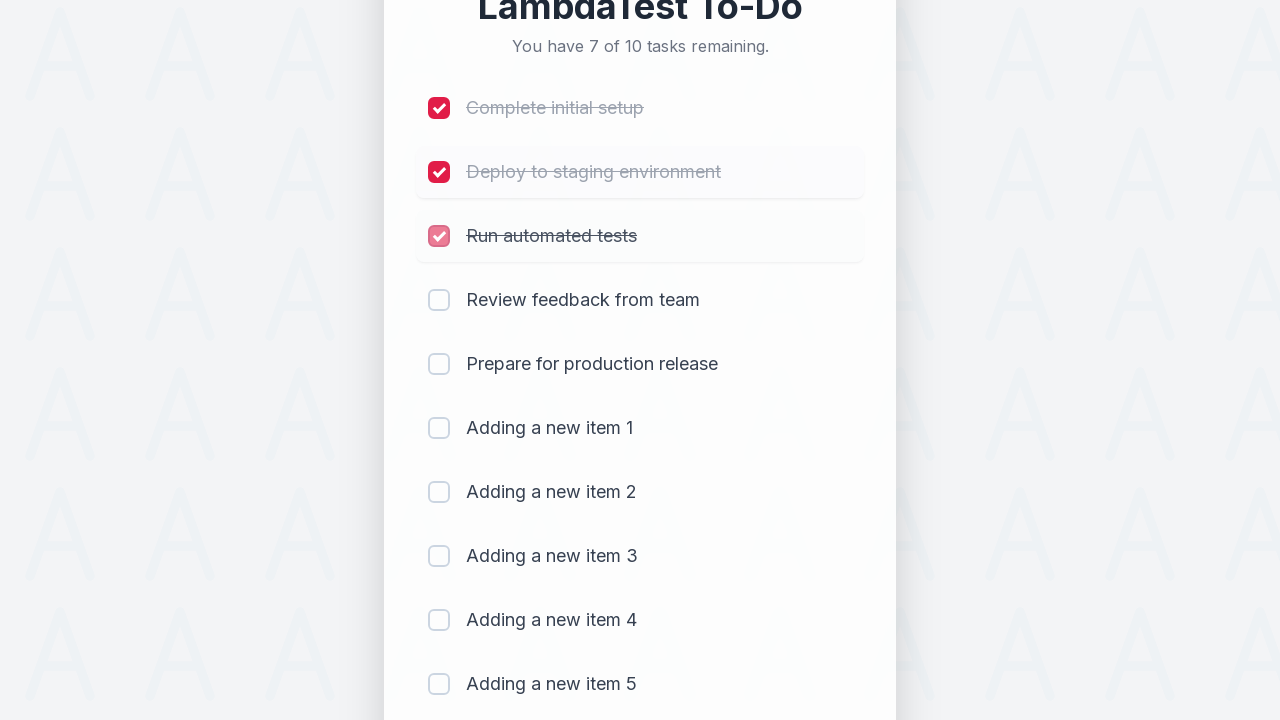

Waited 300ms after marking item 3 as completed
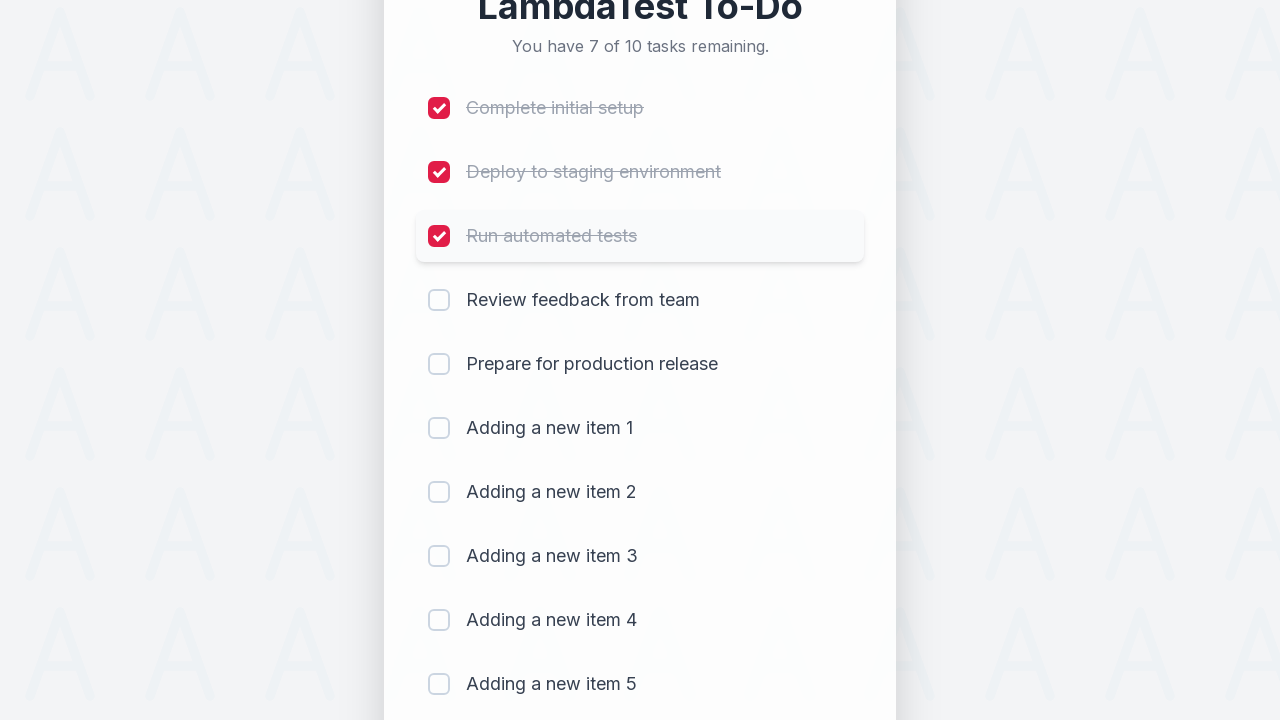

Clicked checkbox 4 to mark item as completed at (439, 300) on (//input[@type='checkbox'])[4]
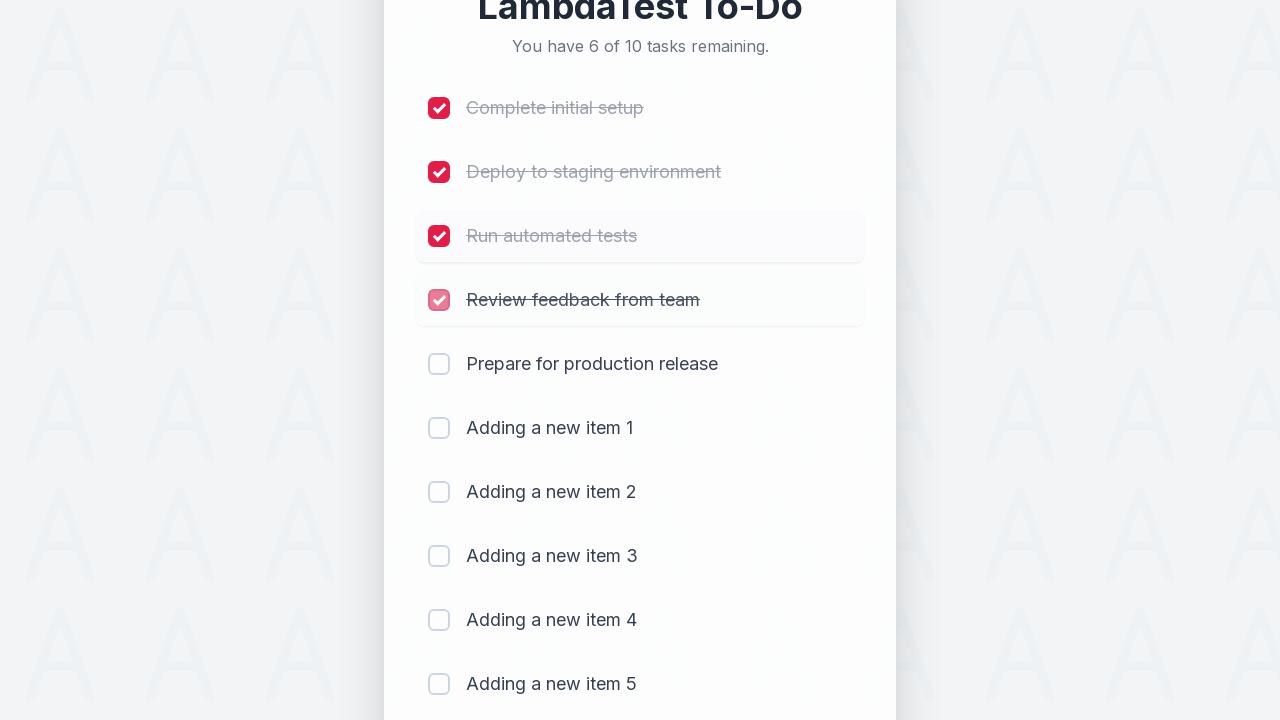

Waited 300ms after marking item 4 as completed
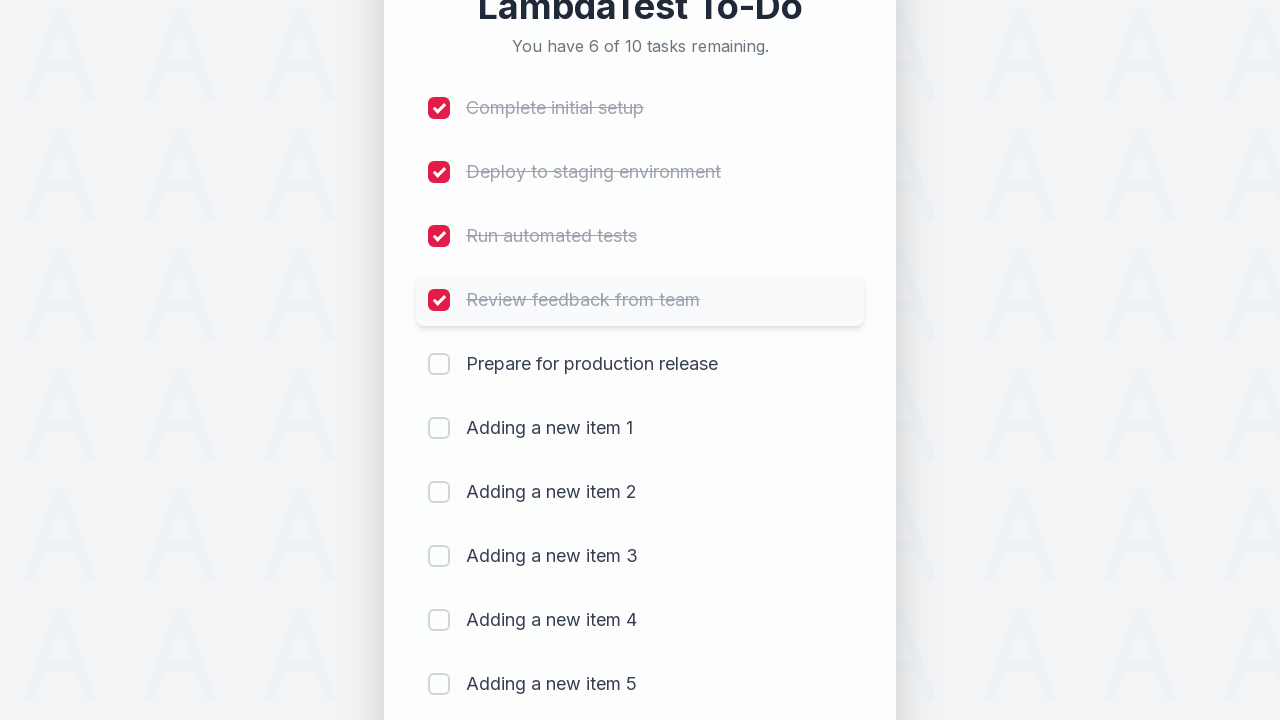

Clicked checkbox 5 to mark item as completed at (439, 364) on (//input[@type='checkbox'])[5]
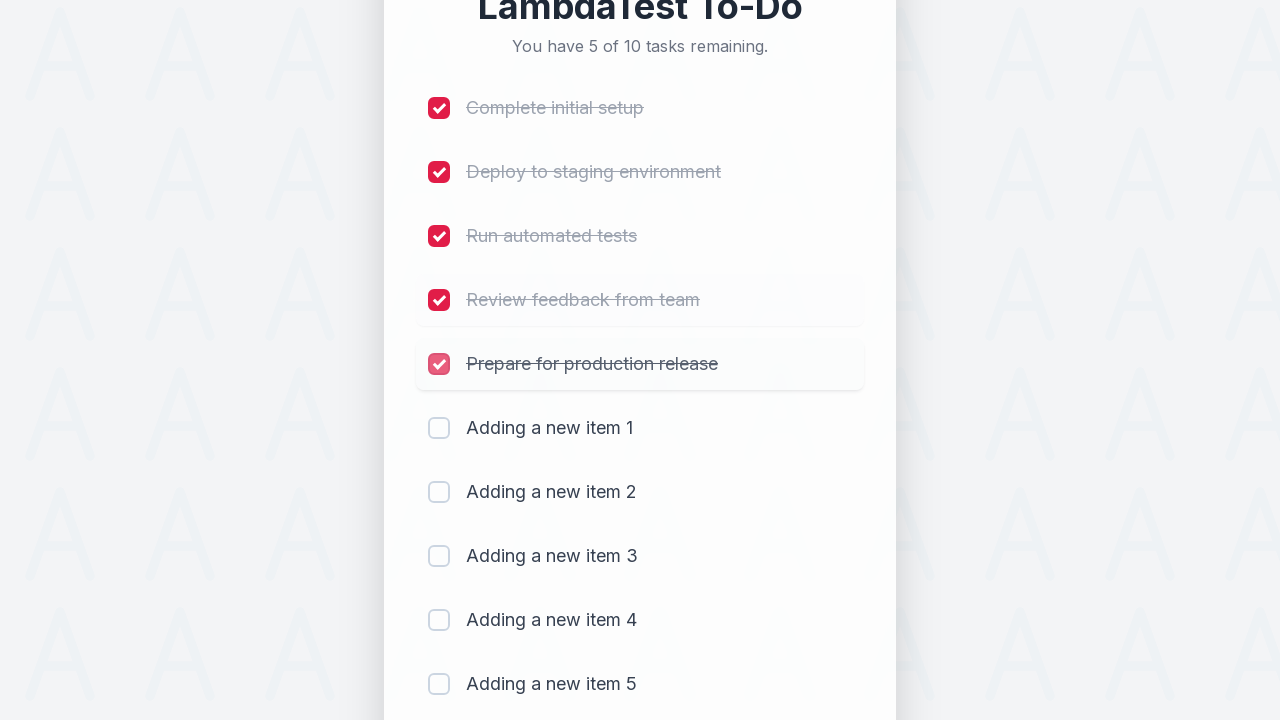

Waited 300ms after marking item 5 as completed
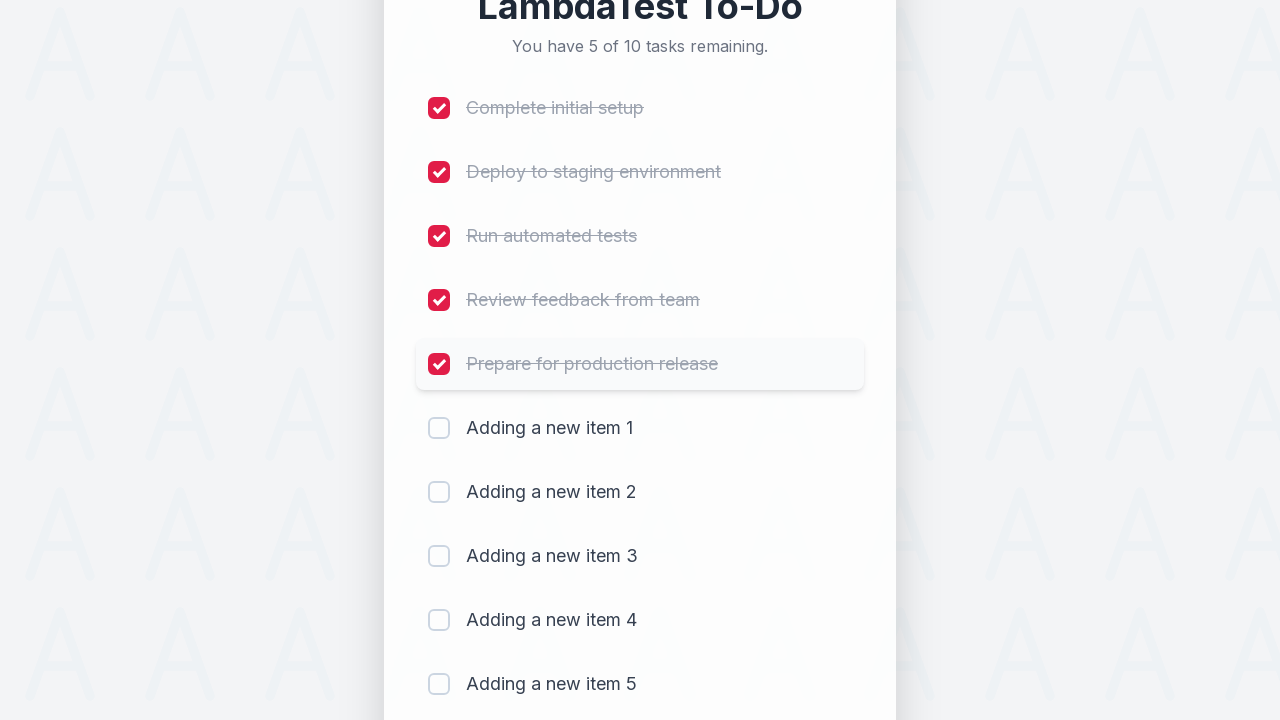

Clicked checkbox 6 to mark item as completed at (439, 428) on (//input[@type='checkbox'])[6]
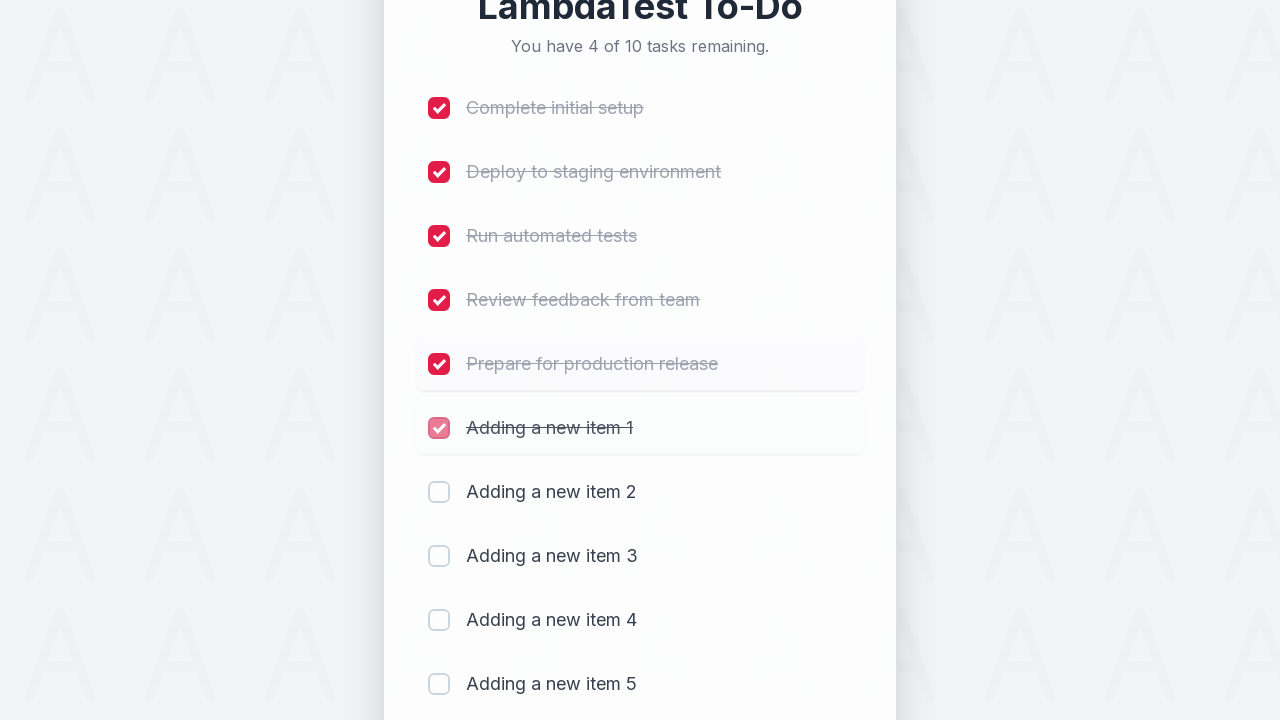

Waited 300ms after marking item 6 as completed
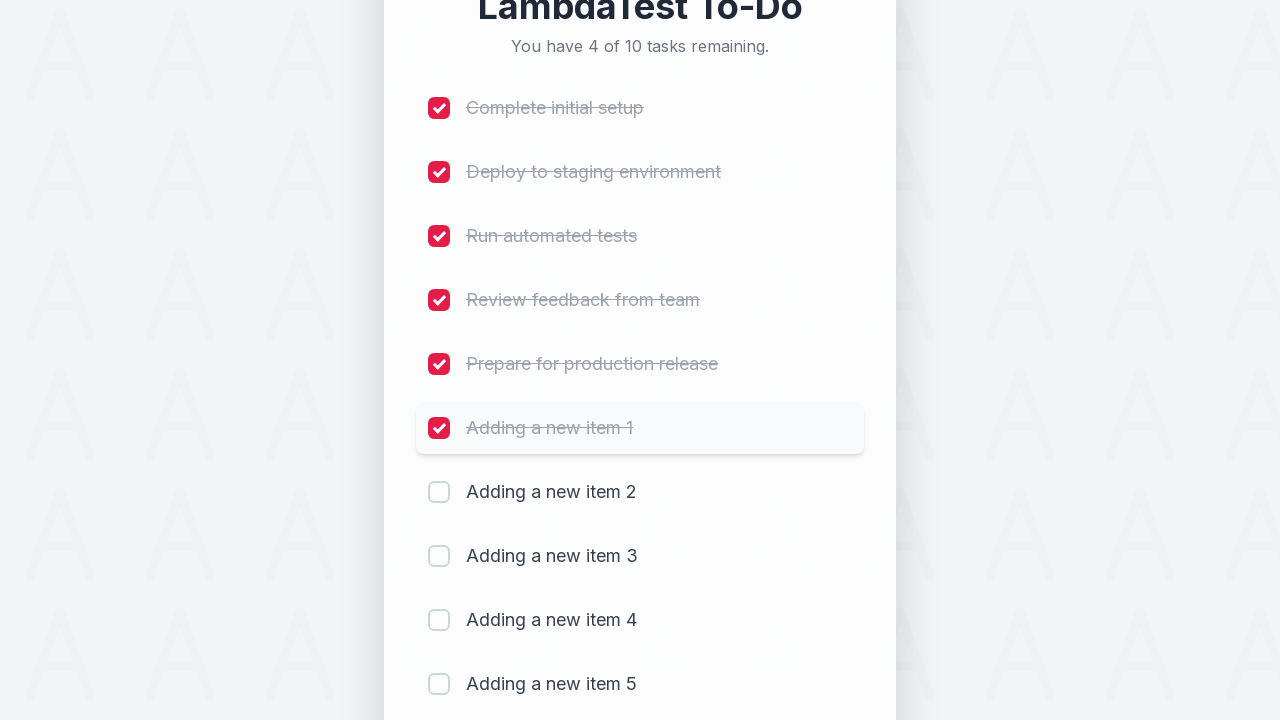

Clicked checkbox 7 to mark item as completed at (439, 492) on (//input[@type='checkbox'])[7]
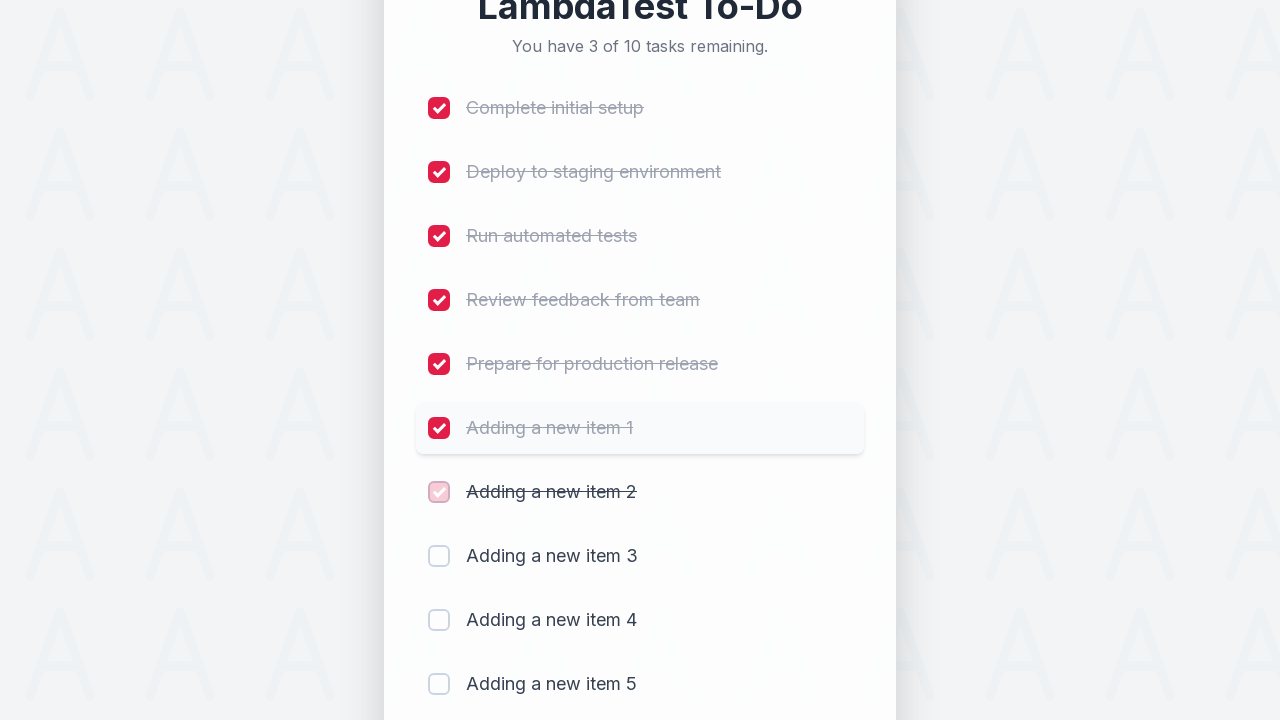

Waited 300ms after marking item 7 as completed
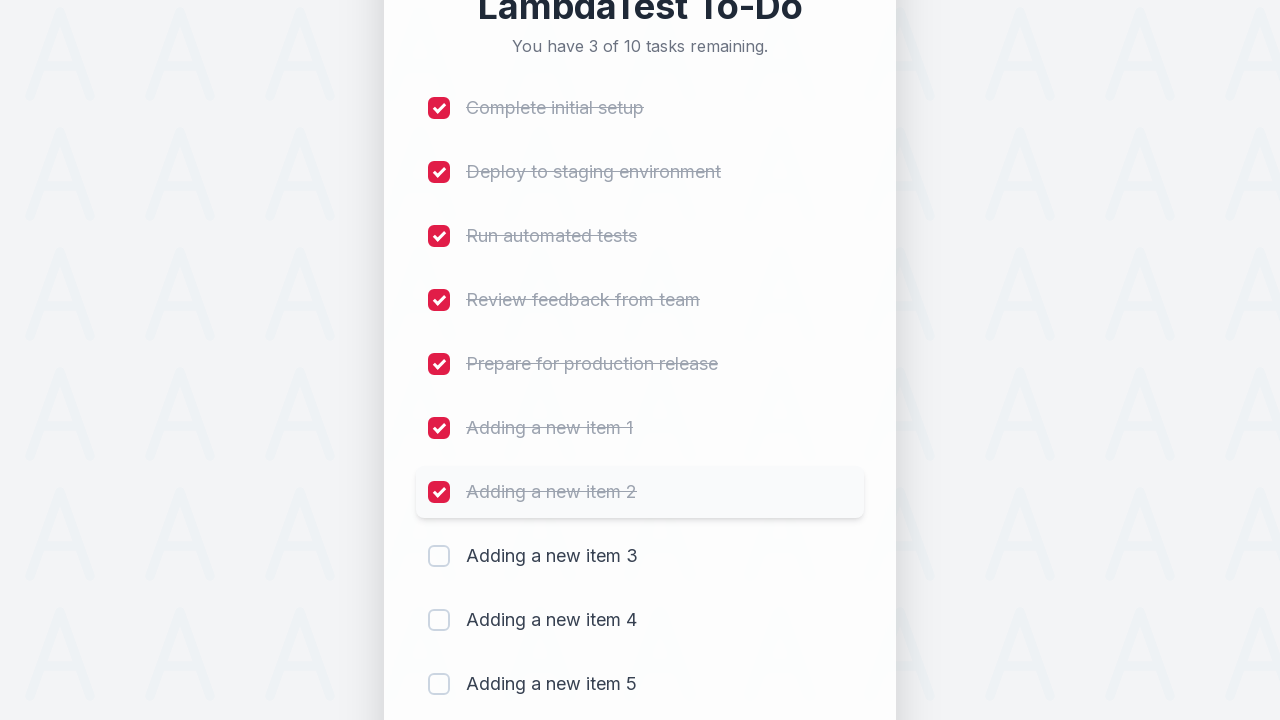

Clicked checkbox 8 to mark item as completed at (439, 556) on (//input[@type='checkbox'])[8]
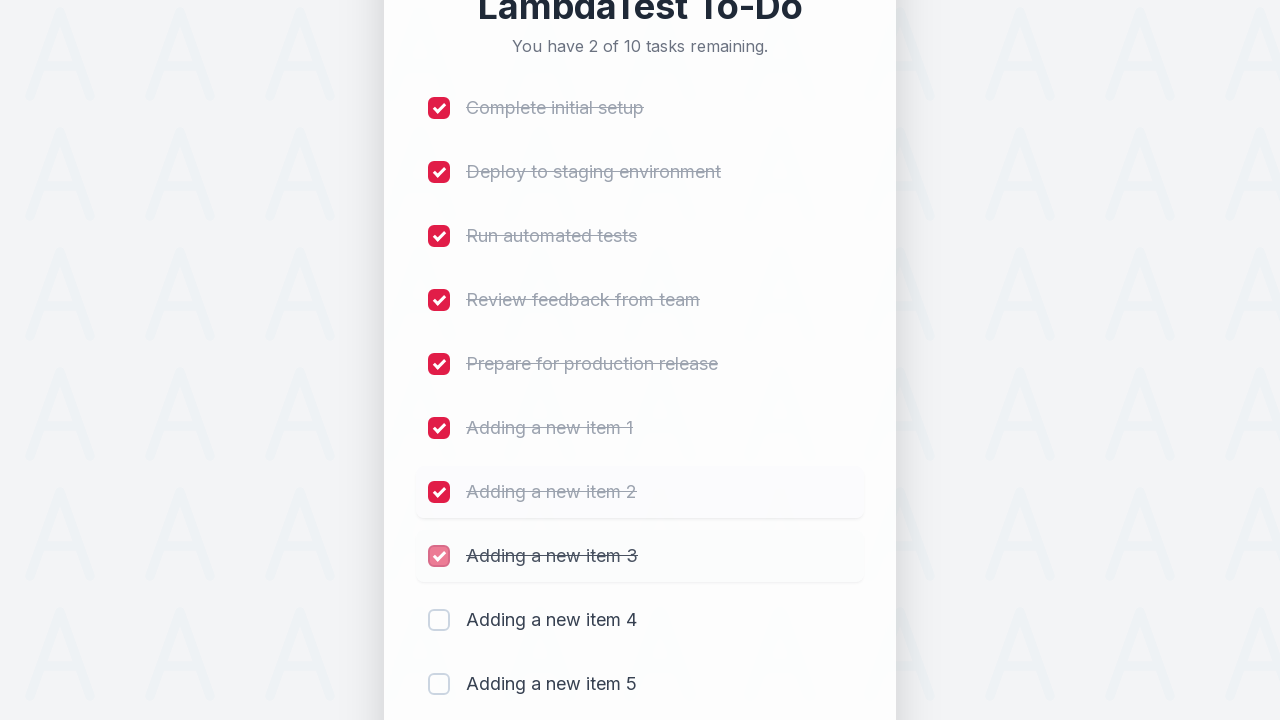

Waited 300ms after marking item 8 as completed
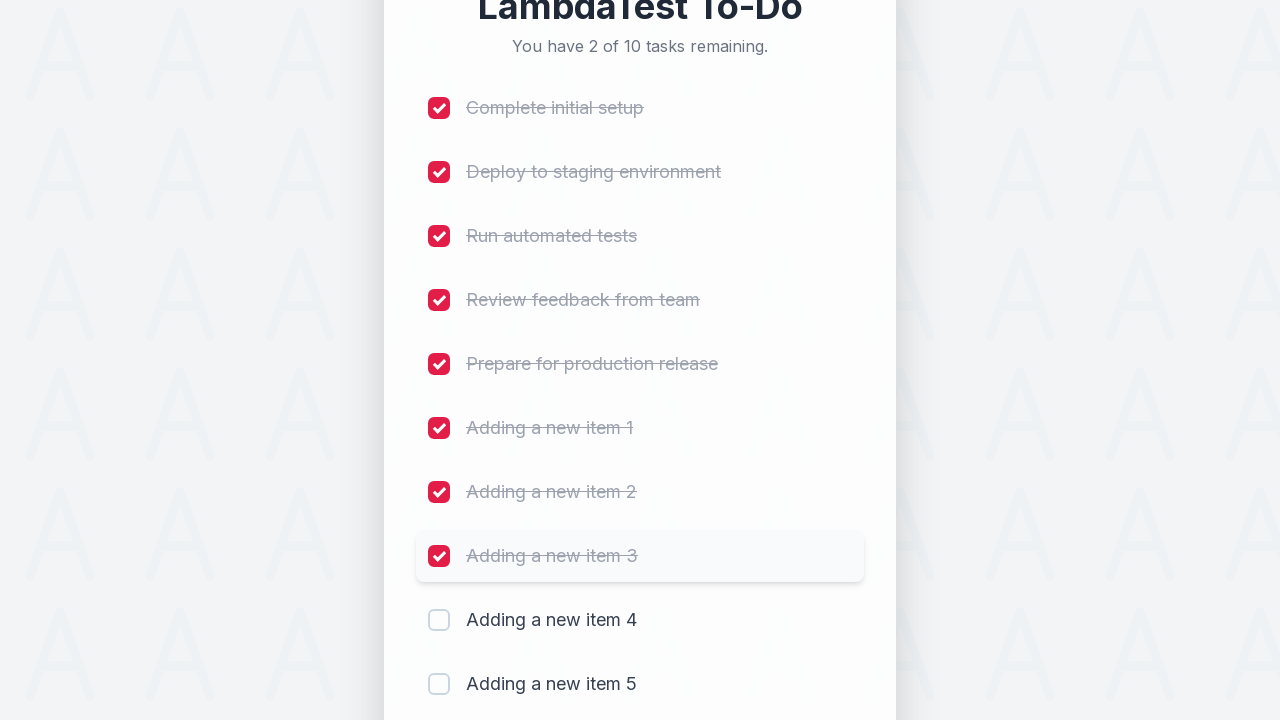

Clicked checkbox 9 to mark item as completed at (439, 620) on (//input[@type='checkbox'])[9]
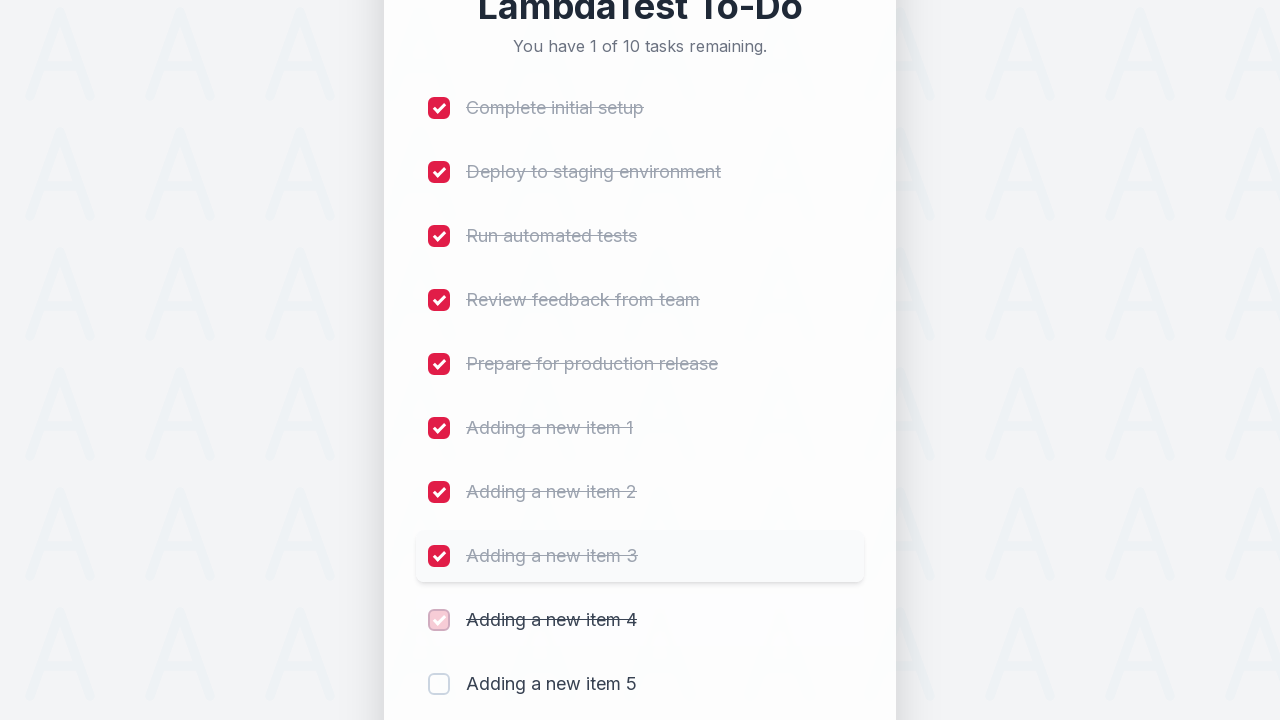

Waited 300ms after marking item 9 as completed
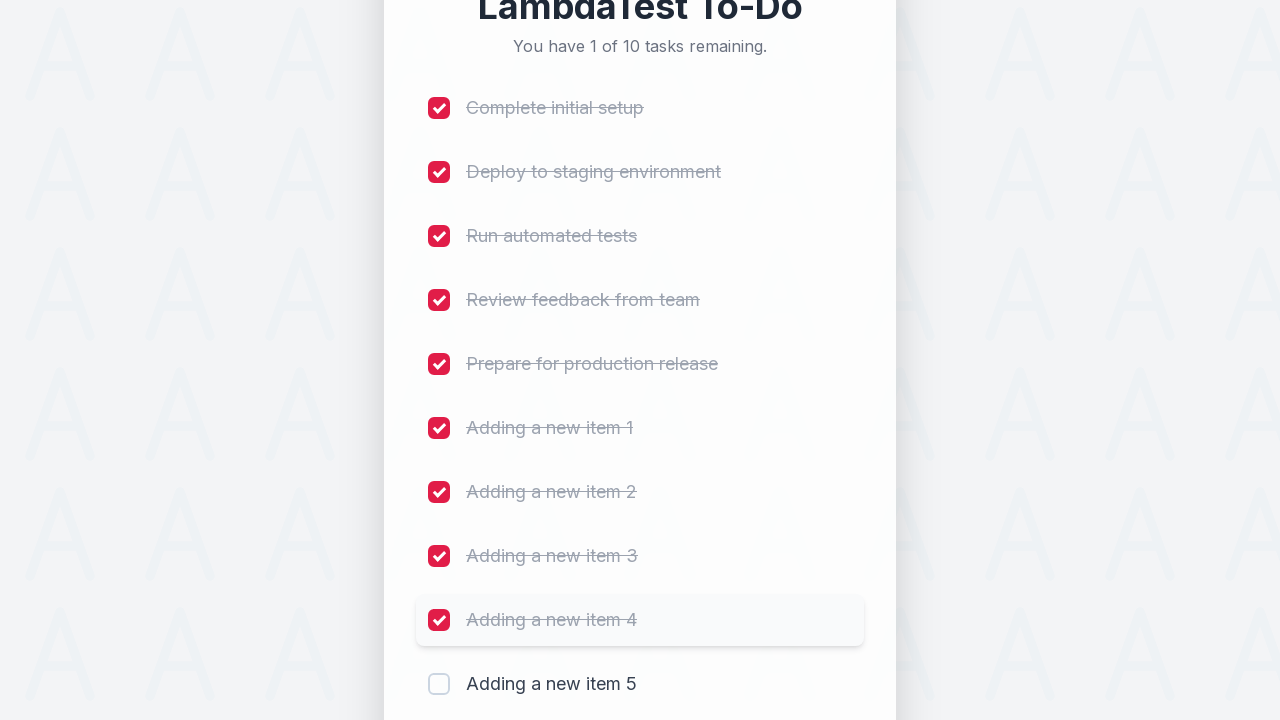

Clicked checkbox 10 to mark item as completed at (439, 684) on (//input[@type='checkbox'])[10]
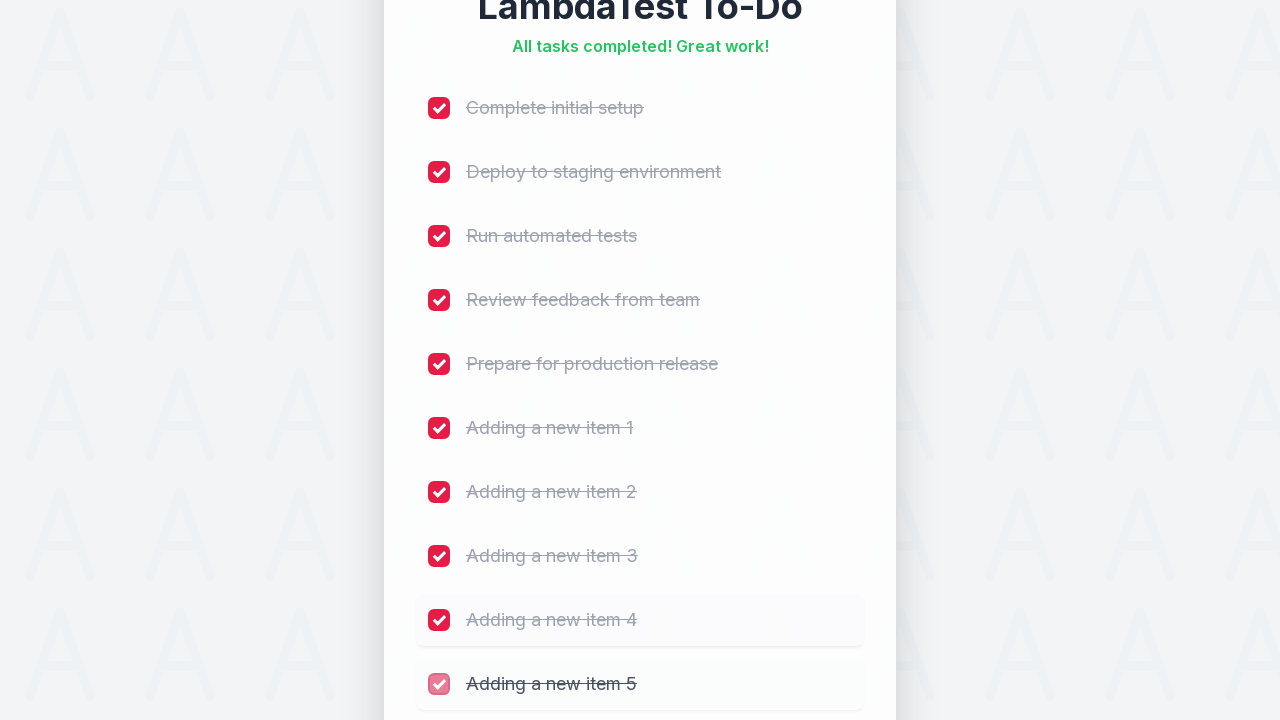

Waited 300ms after marking item 10 as completed
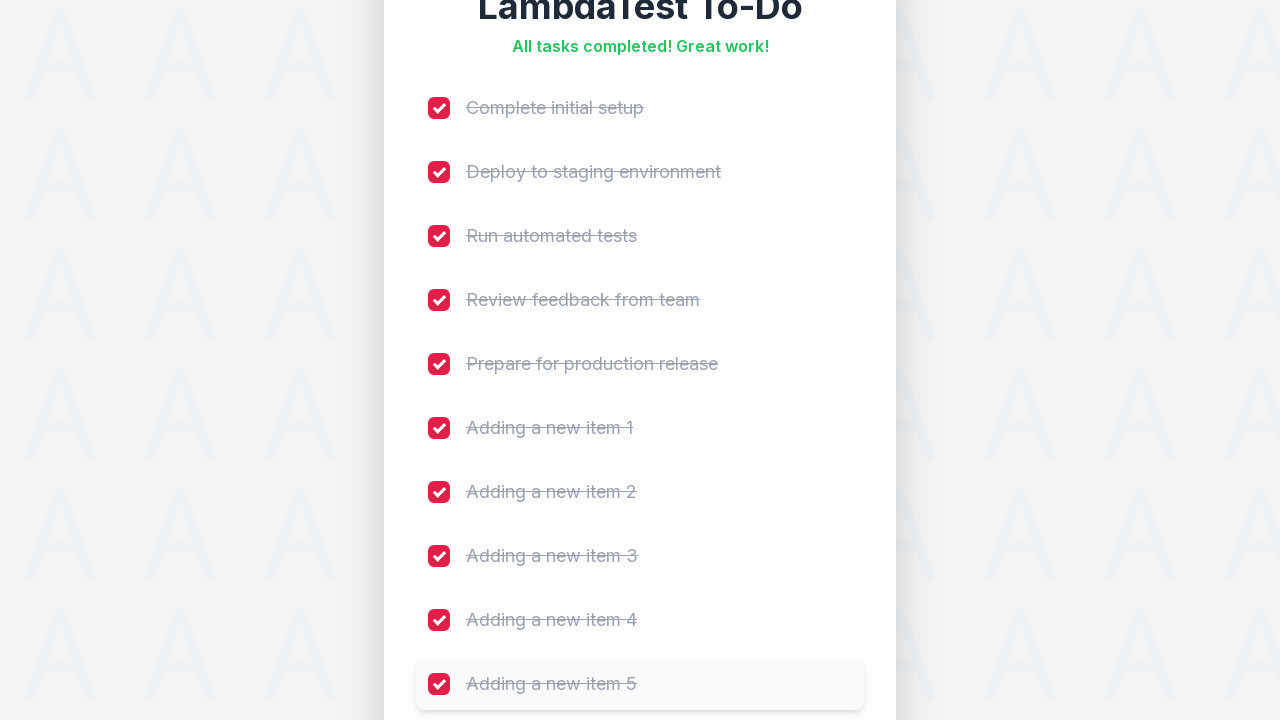

Verified completion status elements are present
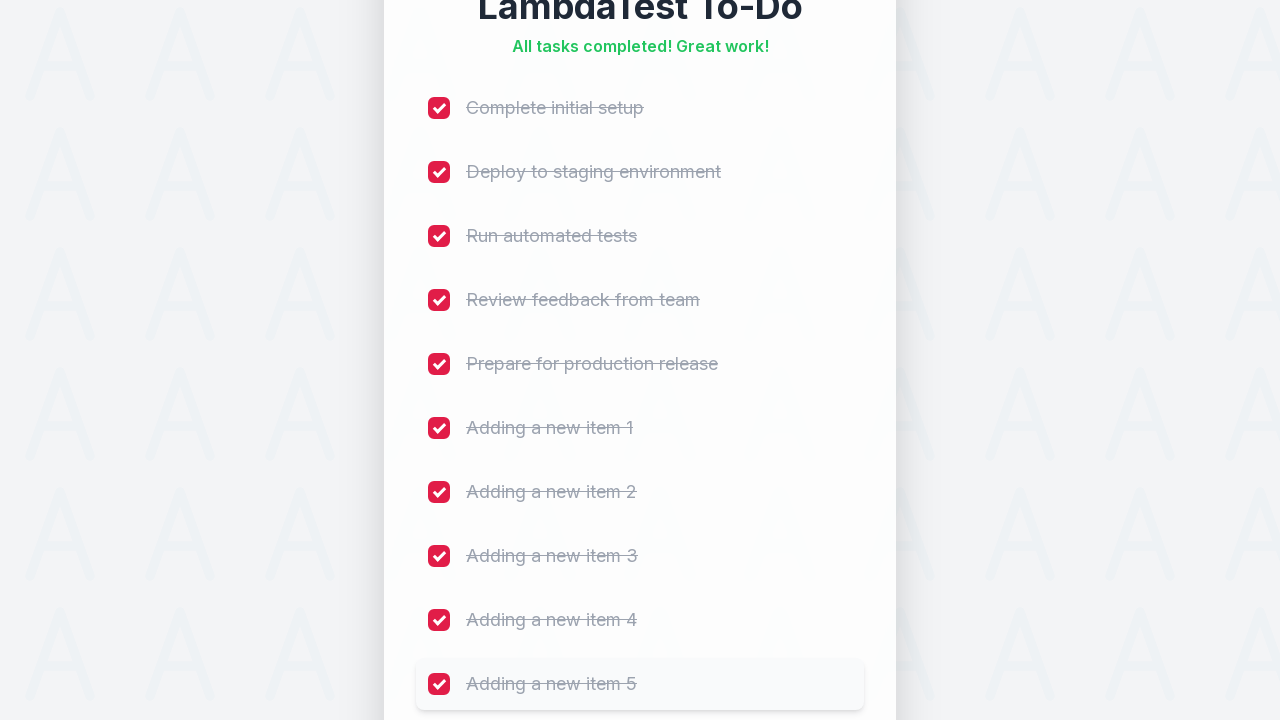

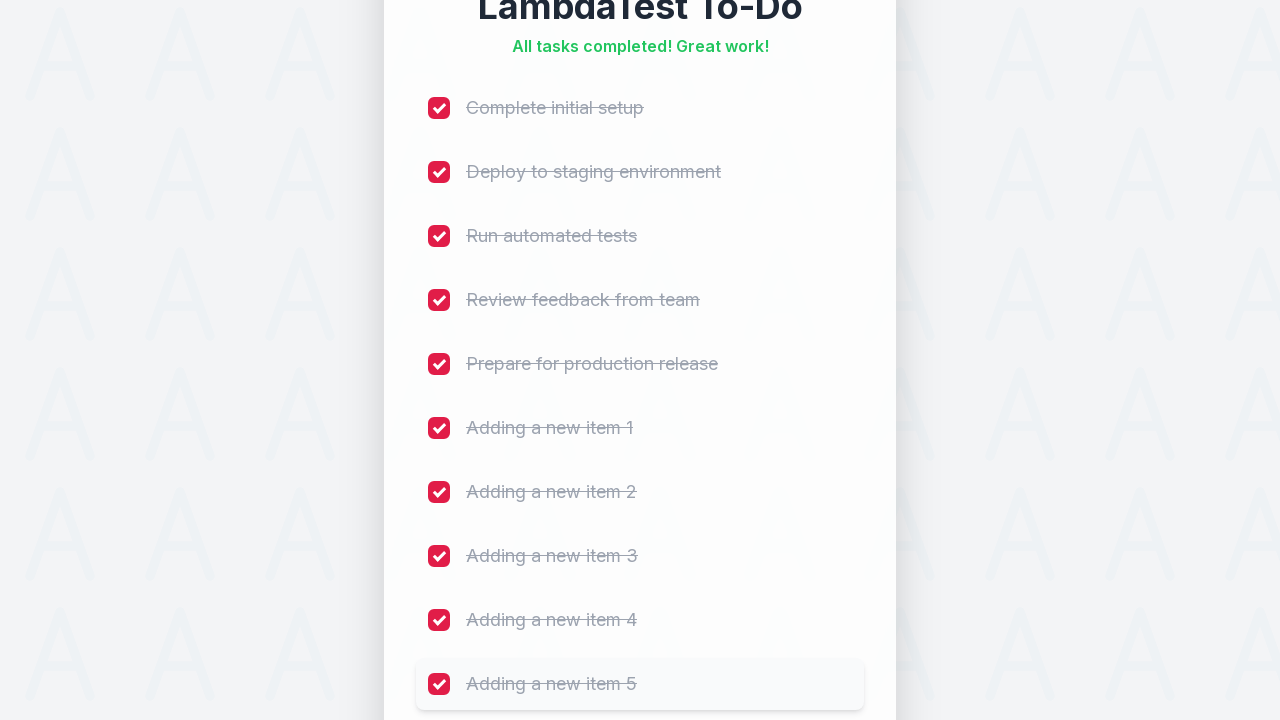